Tests infinite scroll functionality by using JavaScript to scroll 750 pixels down 10 times, then scrolling 750 pixels up 10 times

Starting URL: https://practice.cydeo.com/infinite_scroll

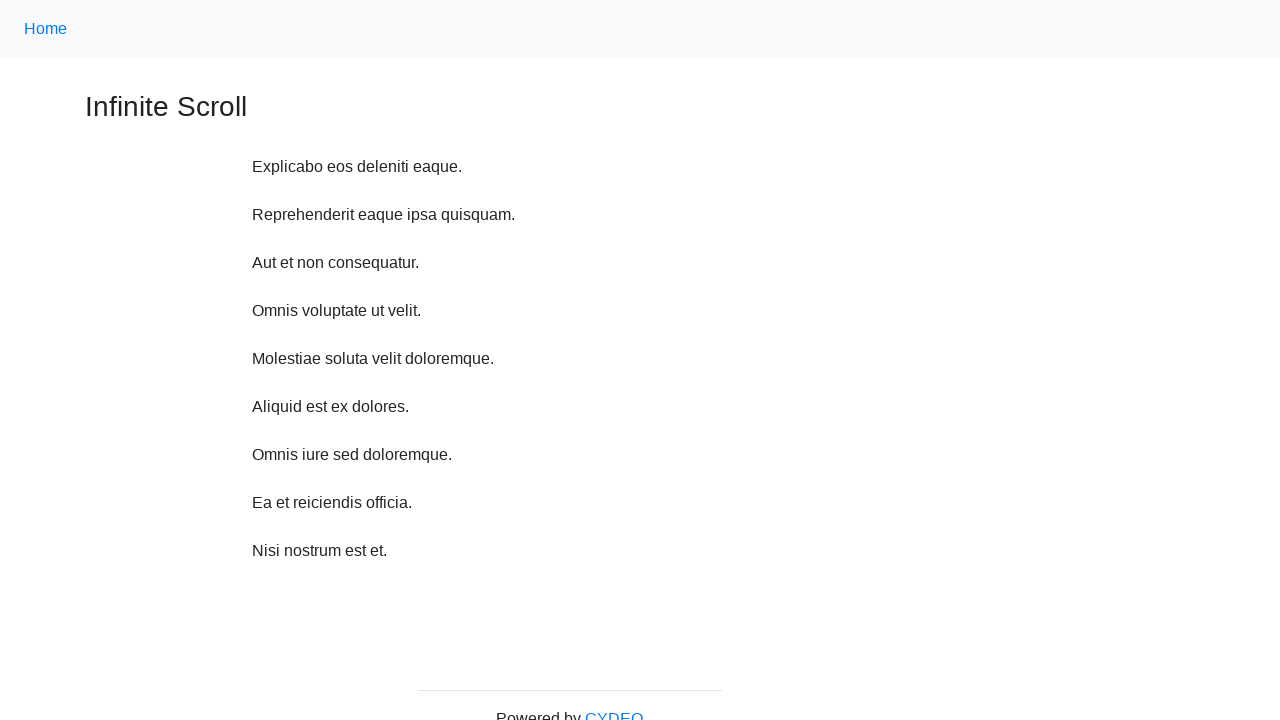

Waited 1 second before scrolling
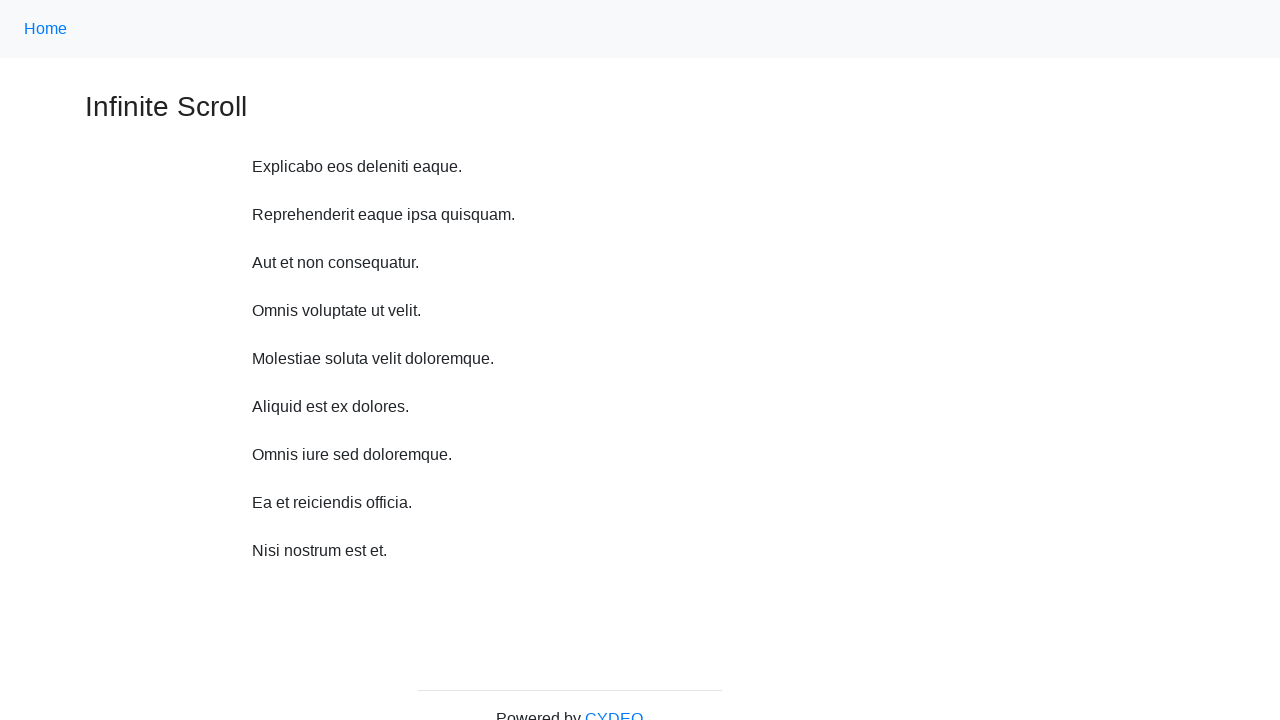

Scrolled down 750 pixels (iteration 1/10)
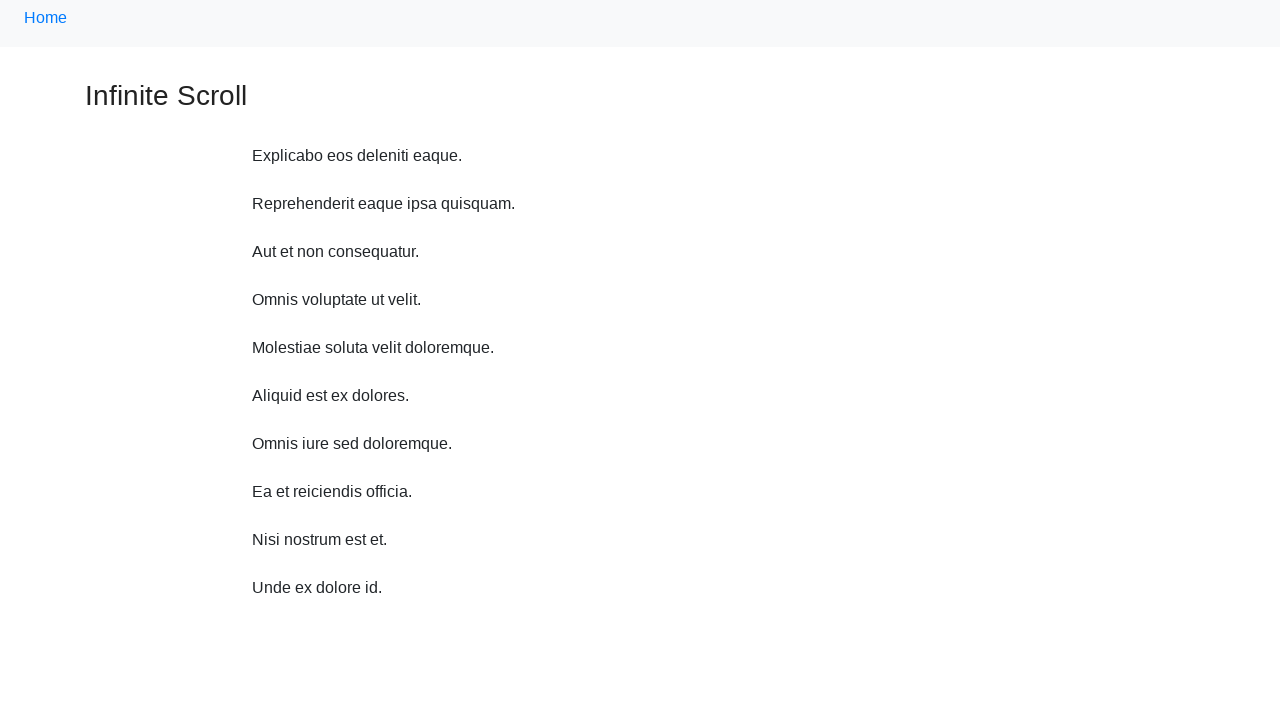

Waited 1 second before scrolling
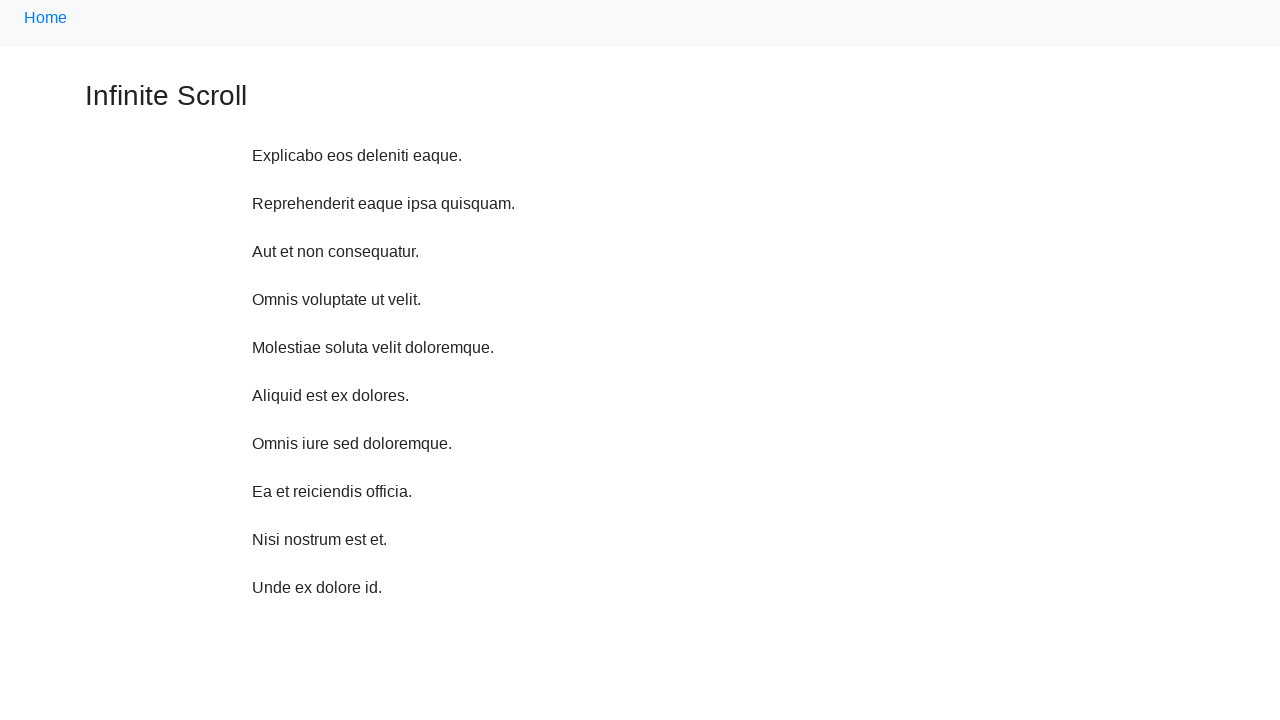

Scrolled down 750 pixels (iteration 2/10)
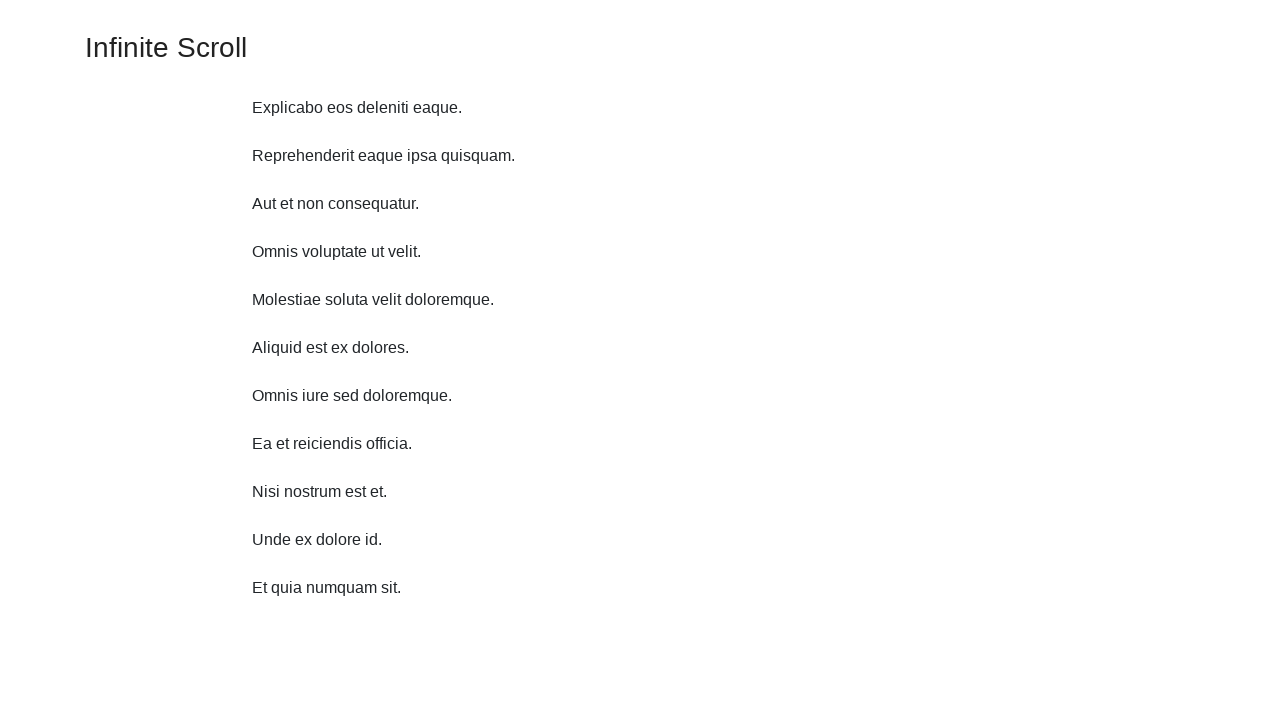

Waited 1 second before scrolling
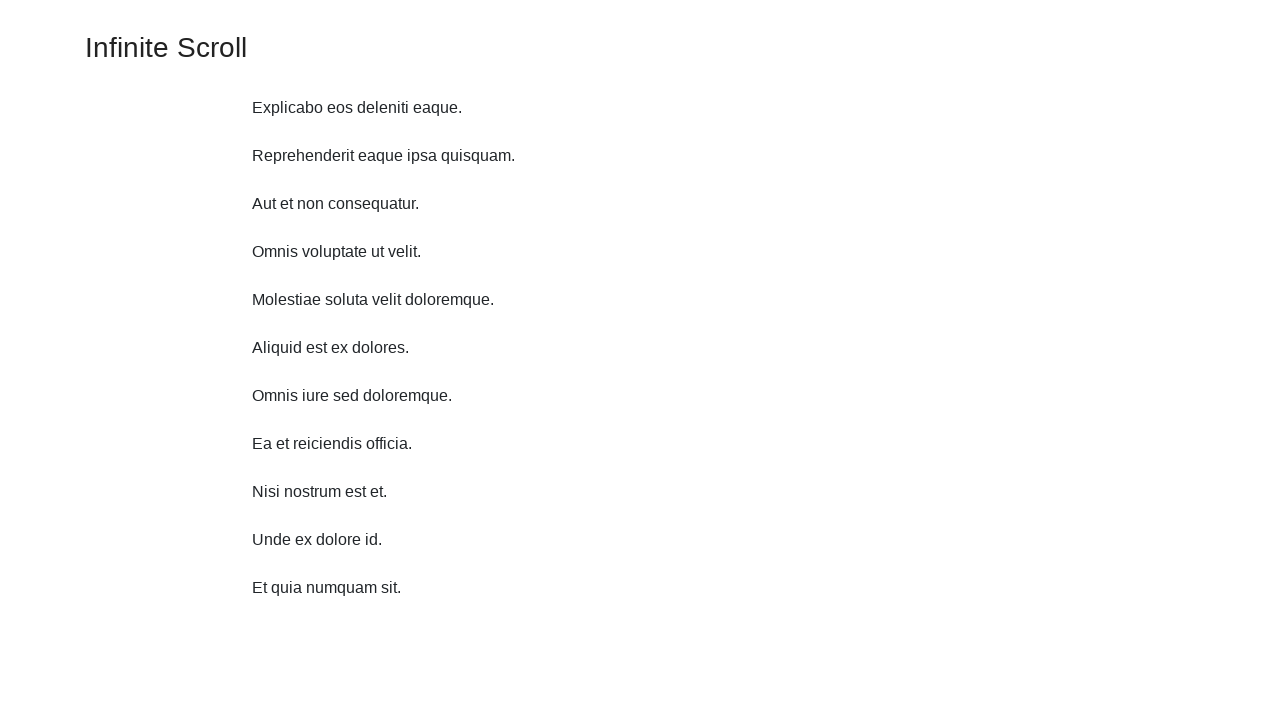

Scrolled down 750 pixels (iteration 3/10)
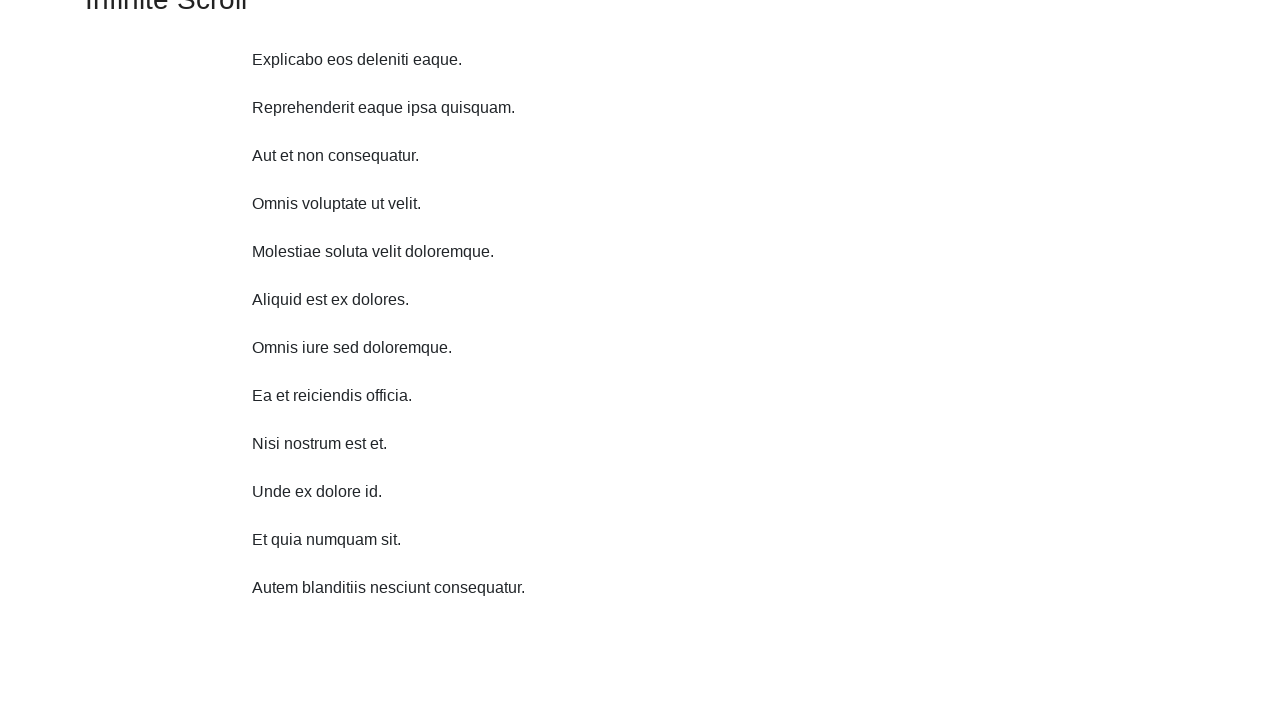

Waited 1 second before scrolling
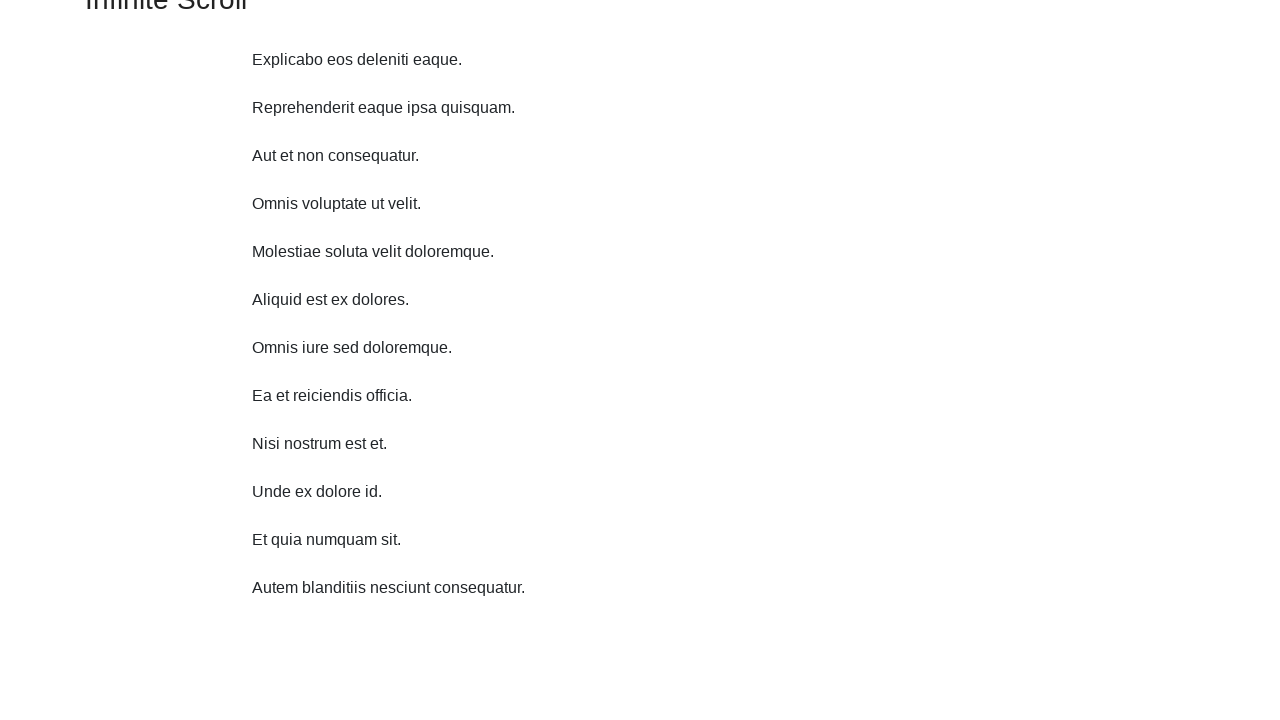

Scrolled down 750 pixels (iteration 4/10)
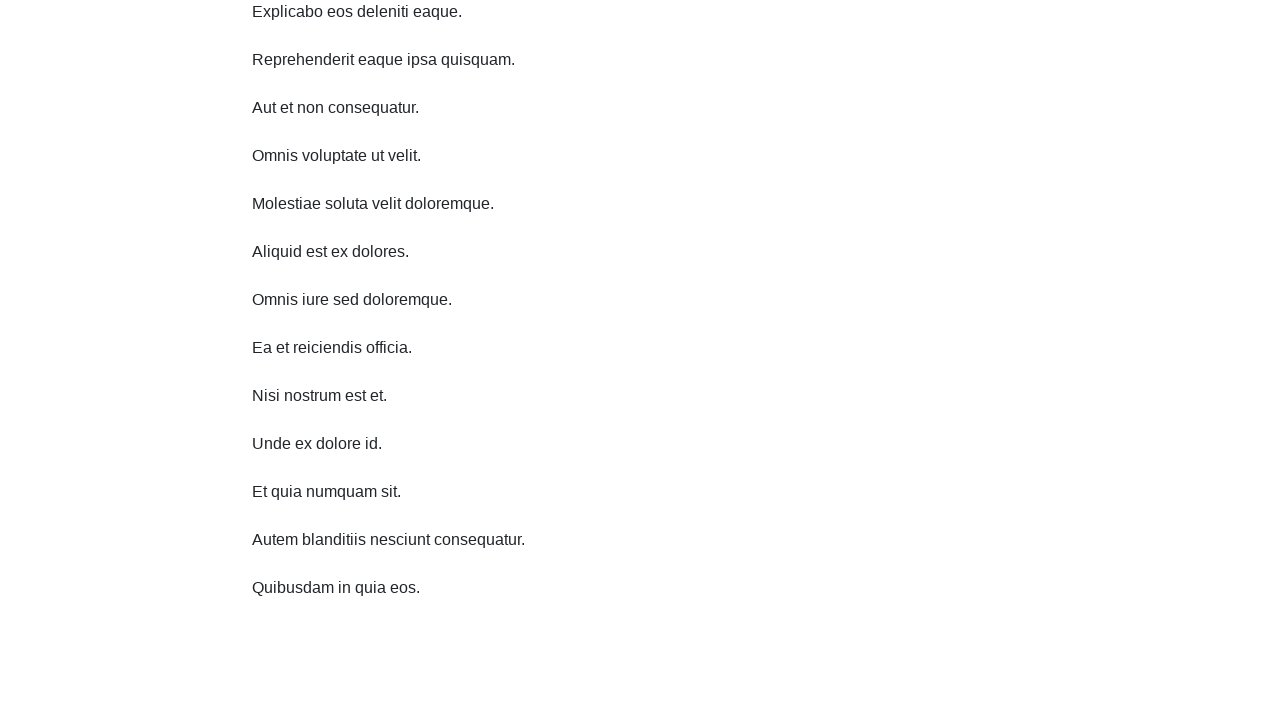

Waited 1 second before scrolling
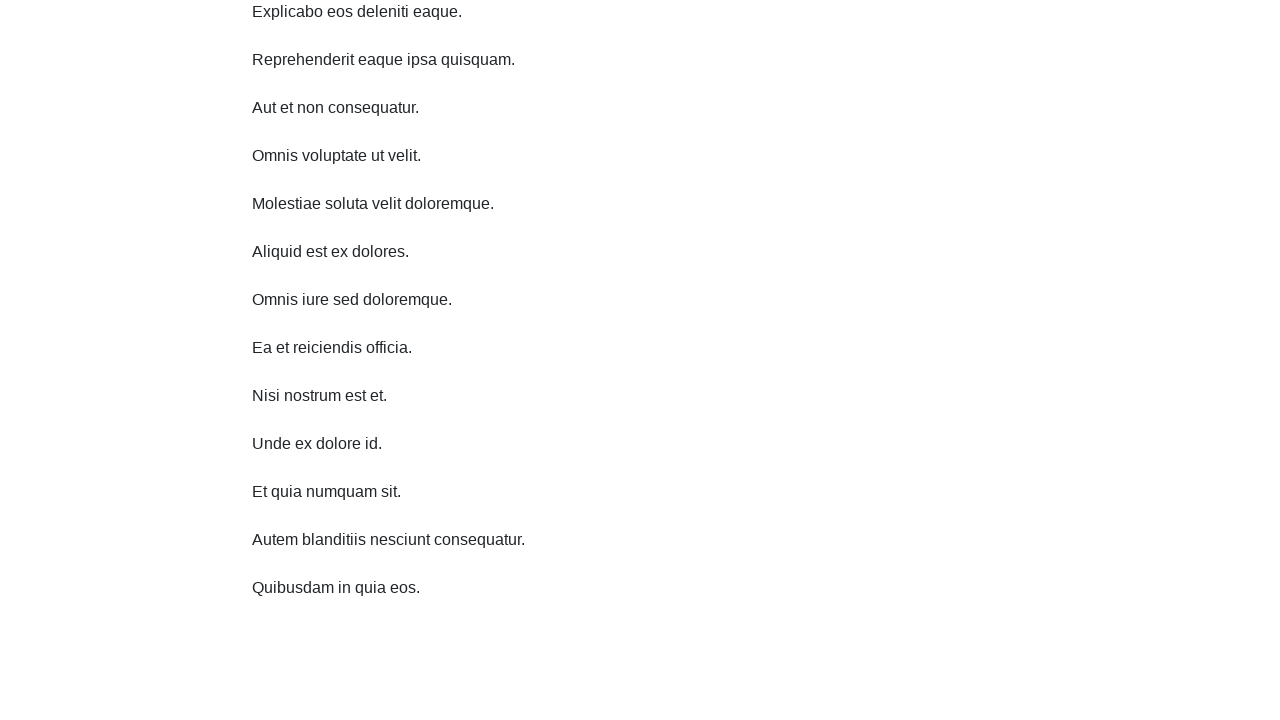

Scrolled down 750 pixels (iteration 5/10)
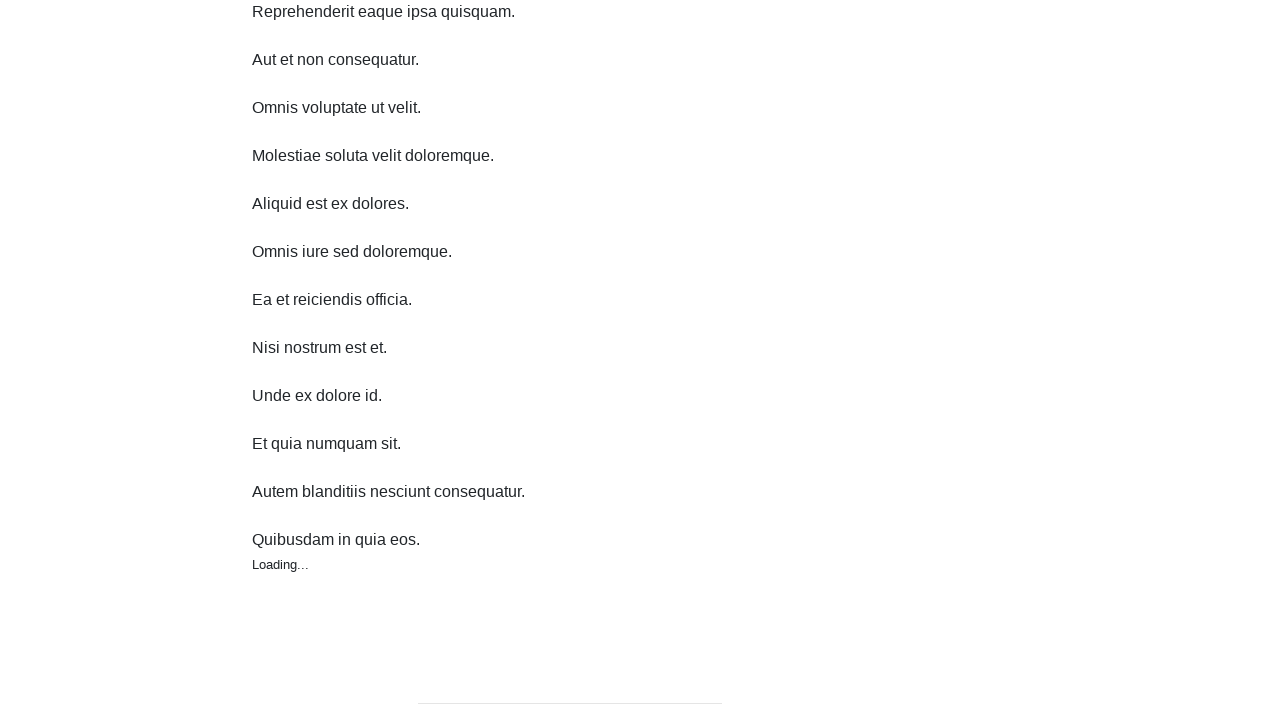

Waited 1 second before scrolling
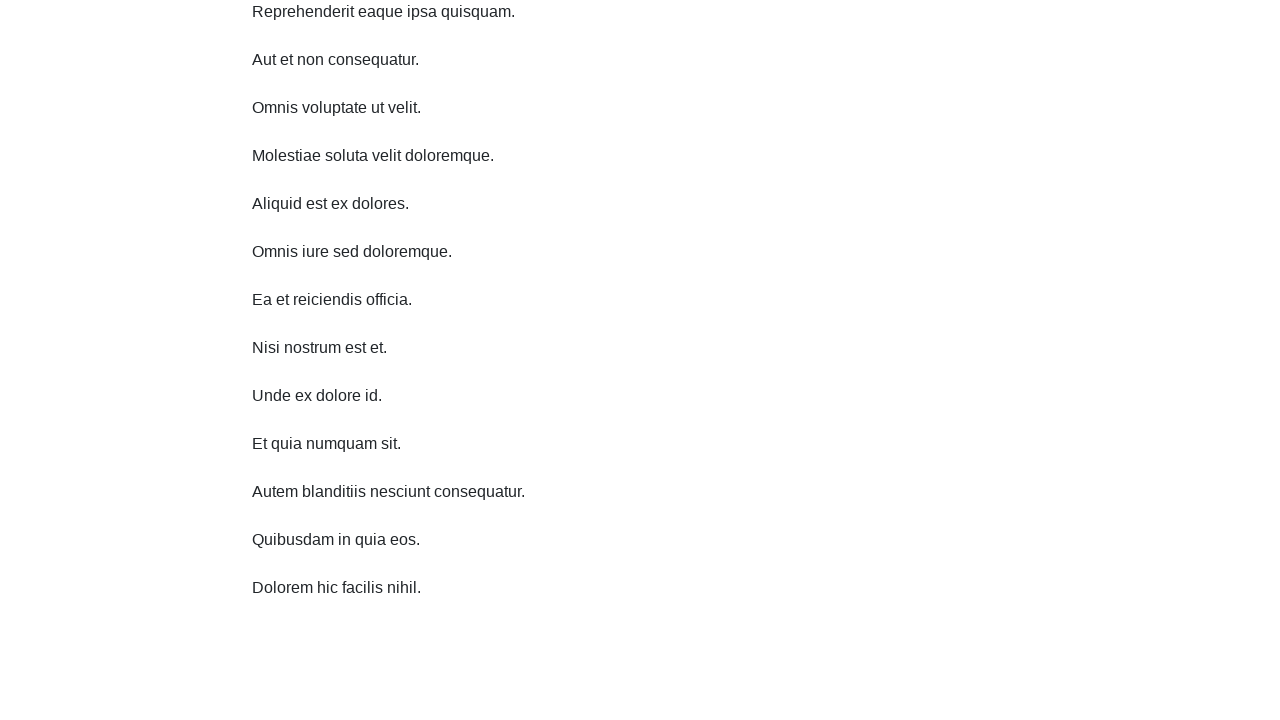

Scrolled down 750 pixels (iteration 6/10)
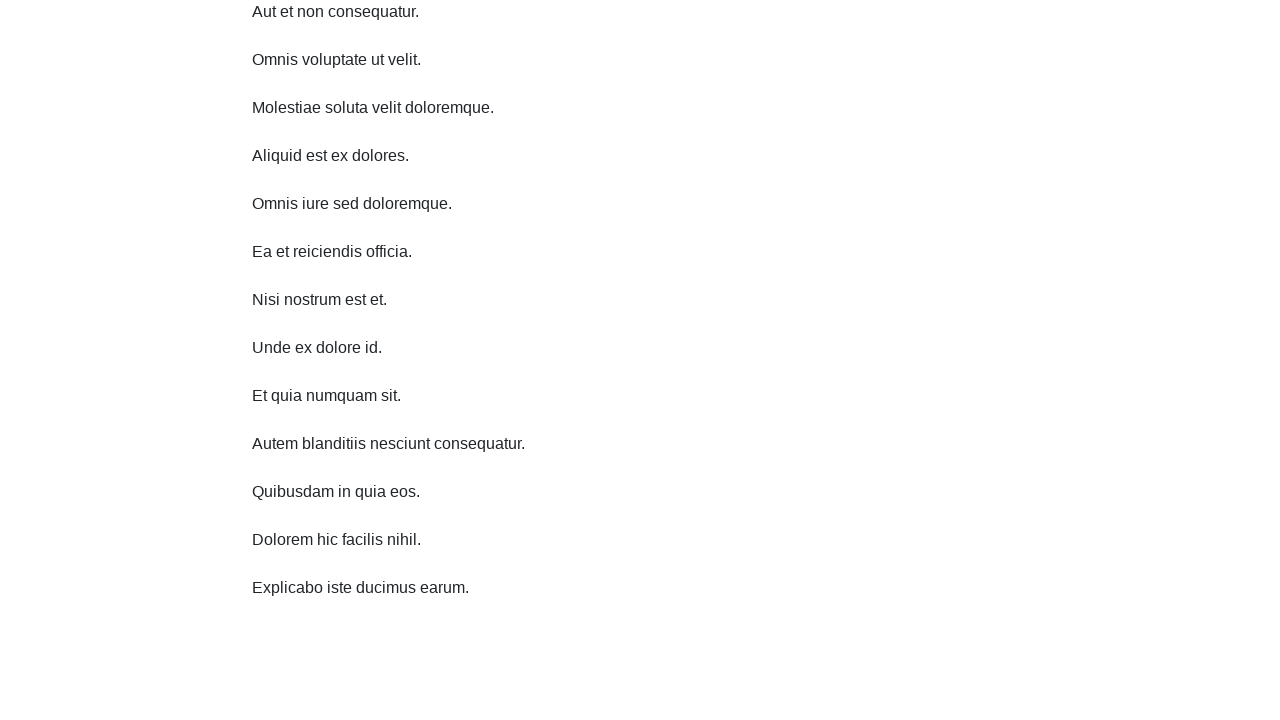

Waited 1 second before scrolling
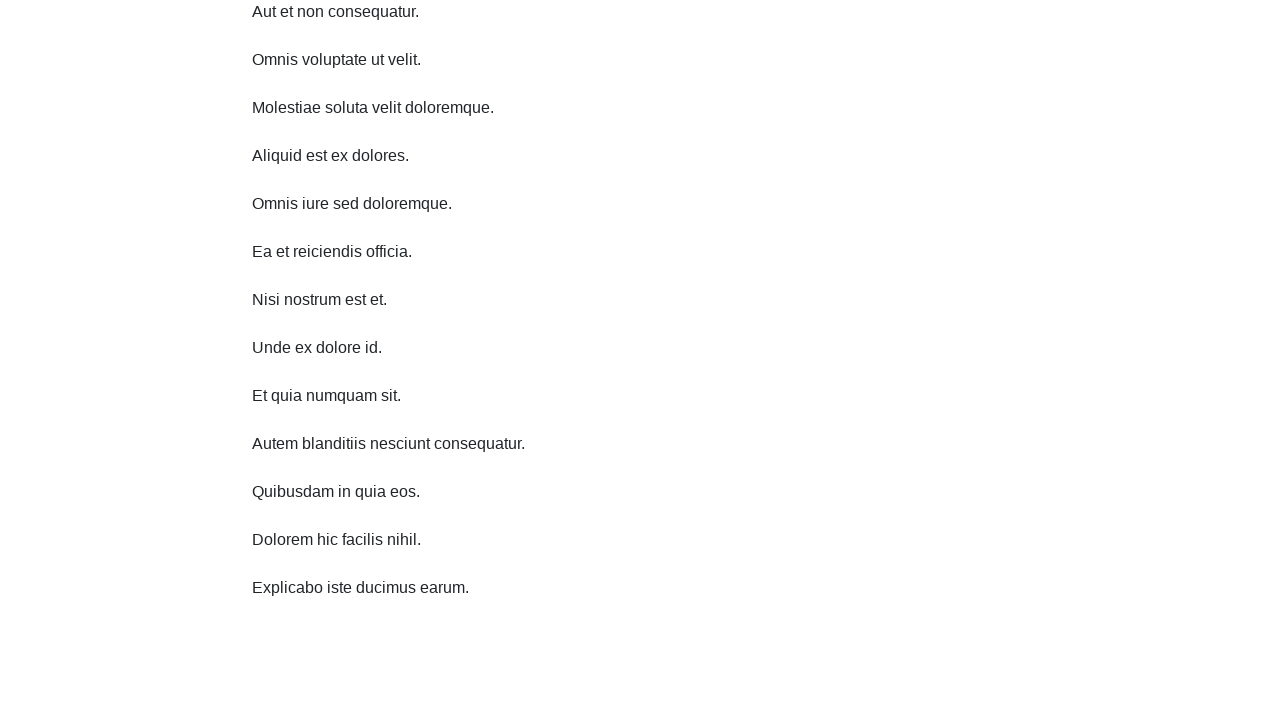

Scrolled down 750 pixels (iteration 7/10)
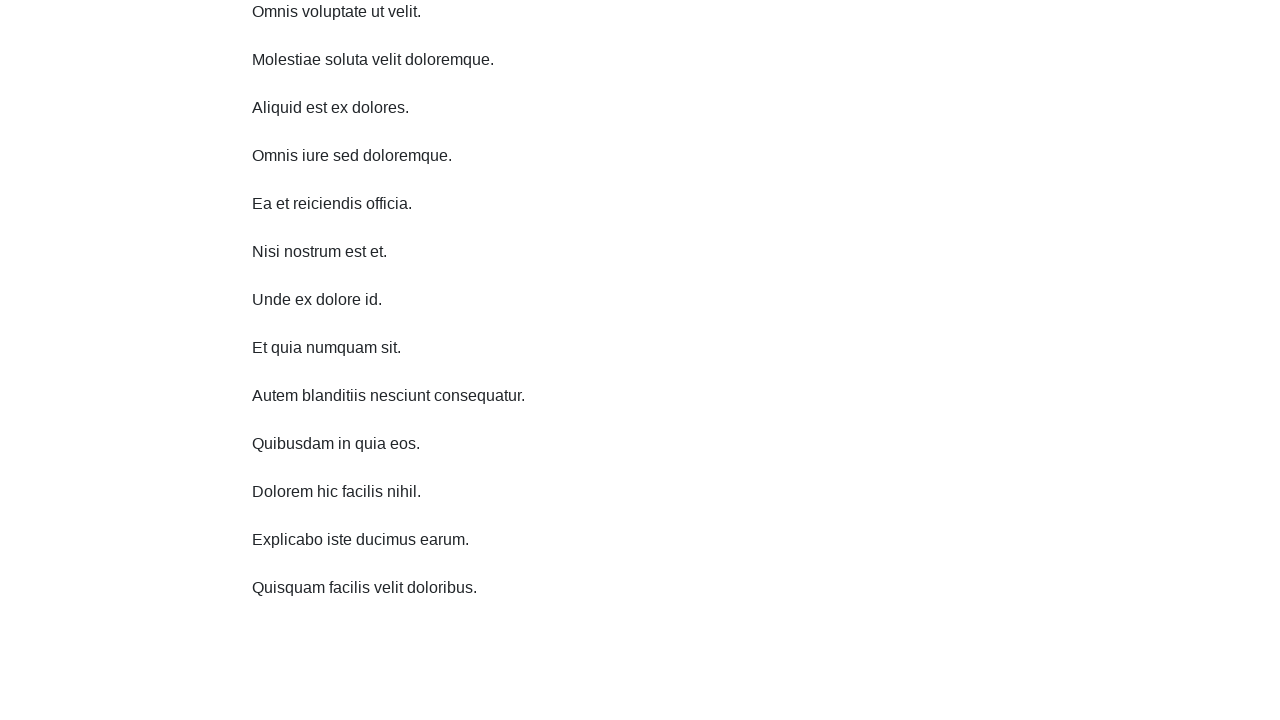

Waited 1 second before scrolling
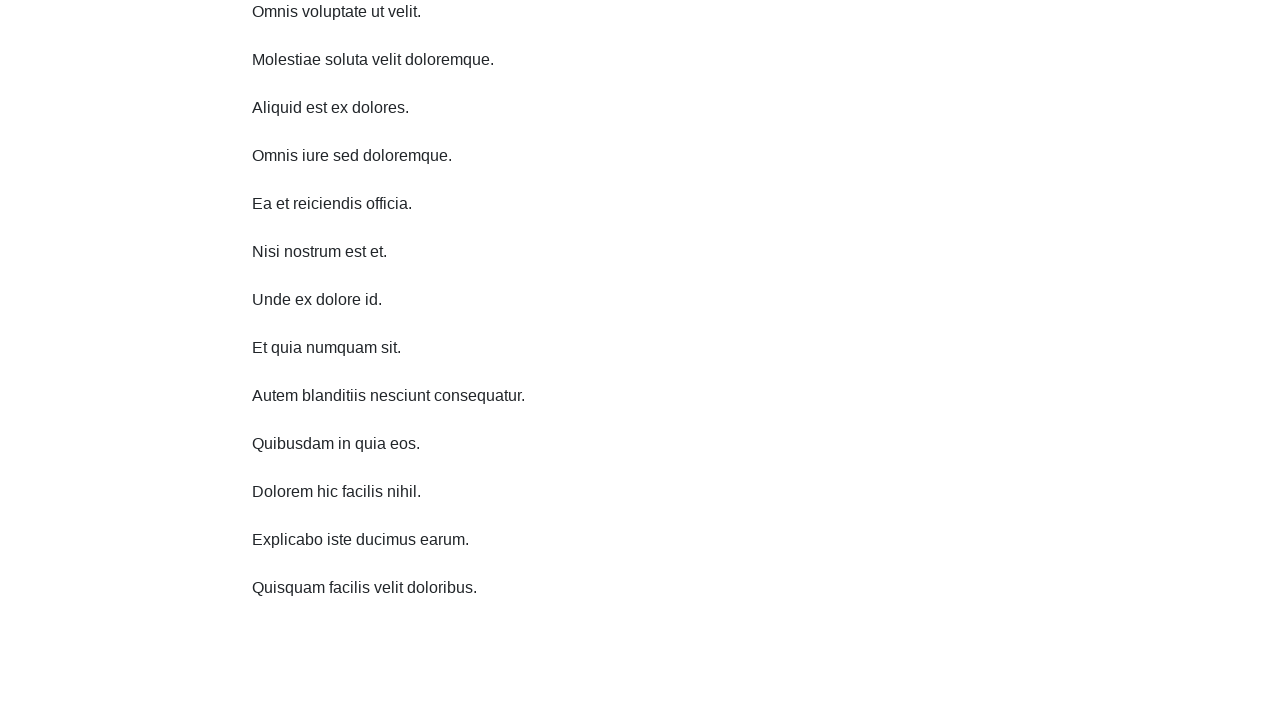

Scrolled down 750 pixels (iteration 8/10)
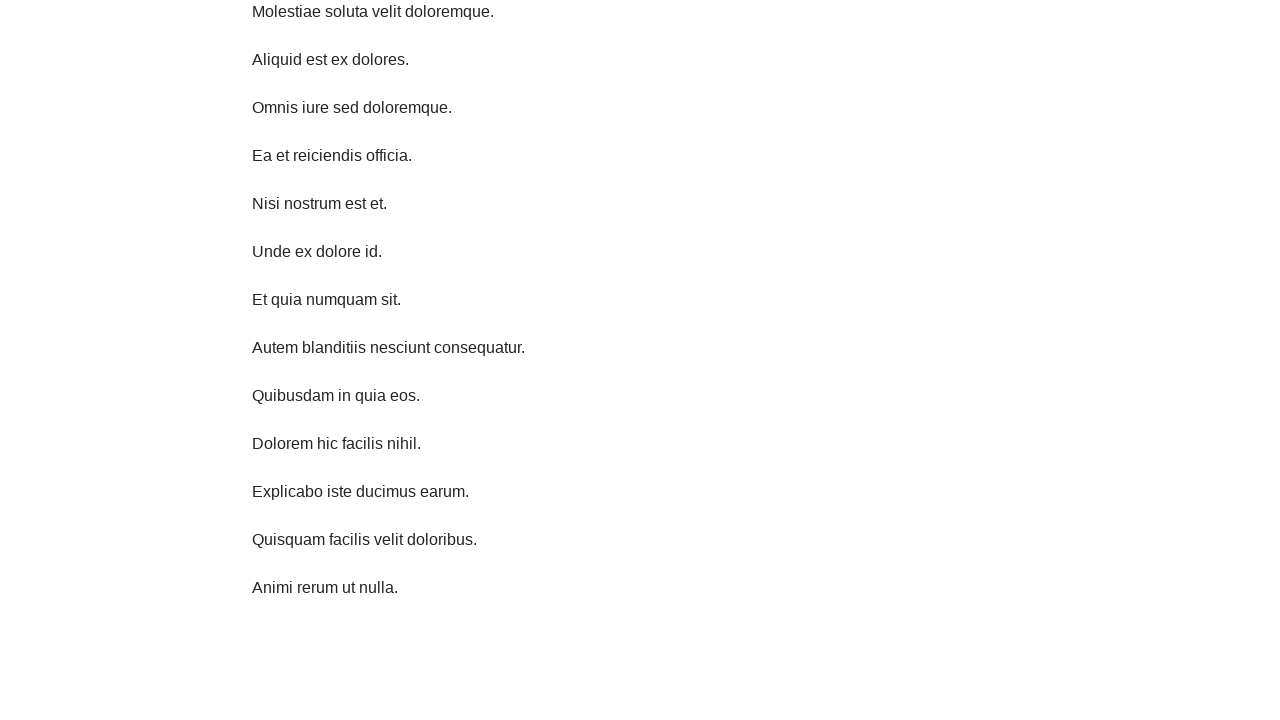

Waited 1 second before scrolling
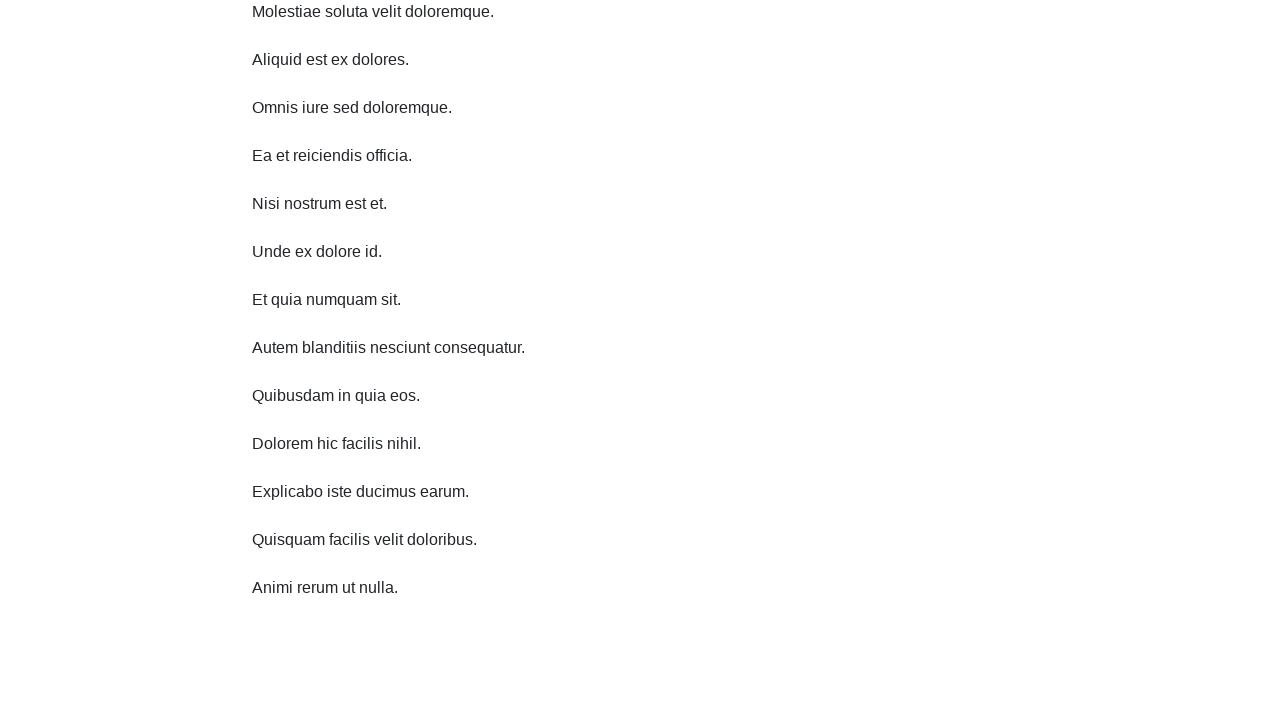

Scrolled down 750 pixels (iteration 9/10)
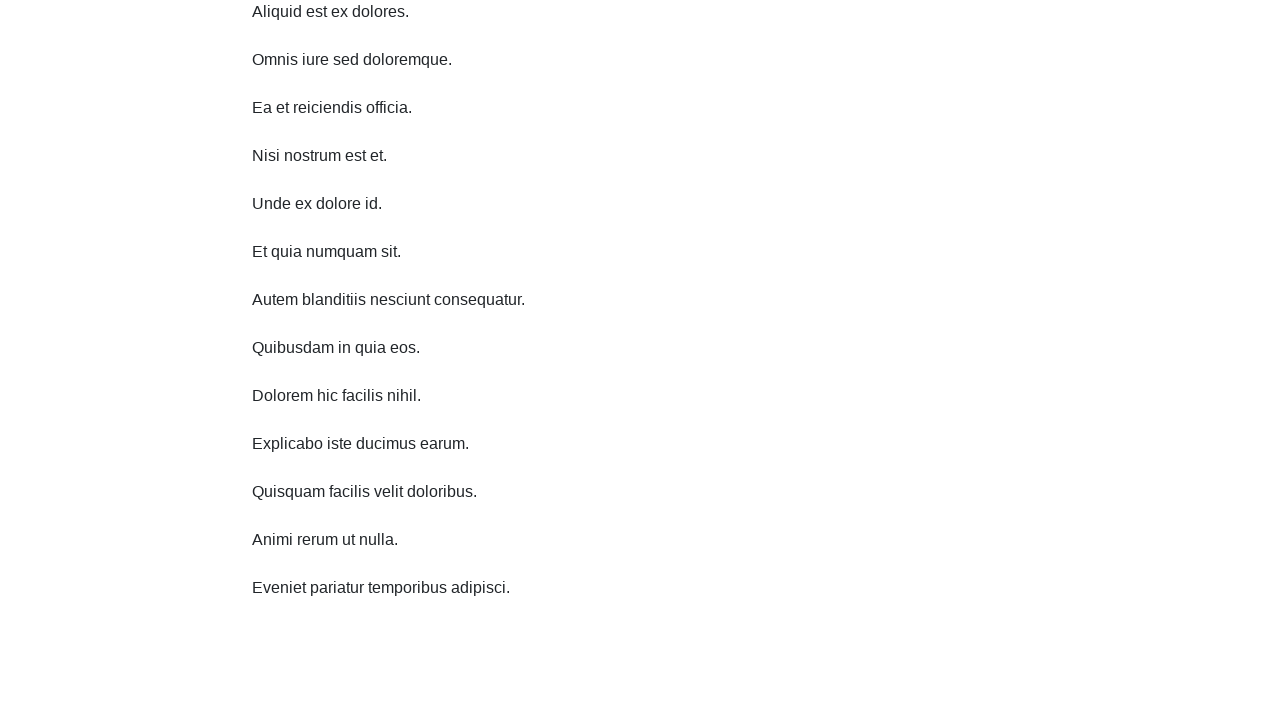

Waited 1 second before scrolling
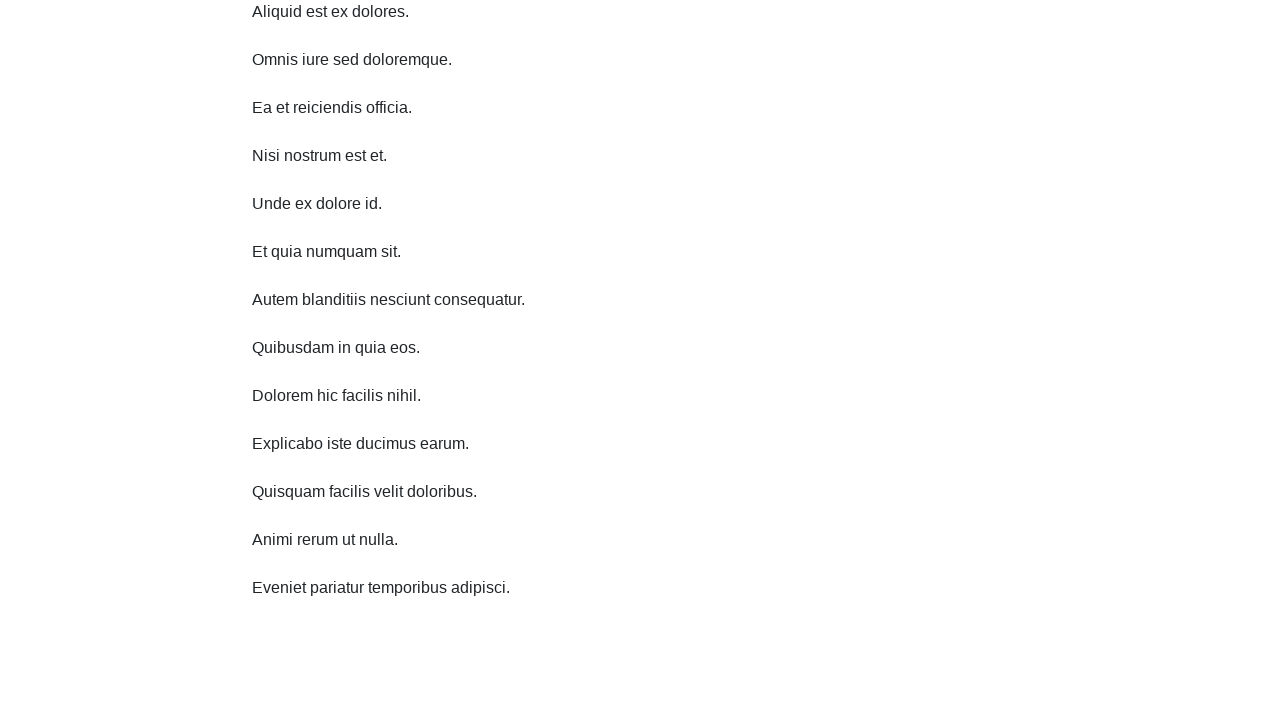

Scrolled down 750 pixels (iteration 10/10)
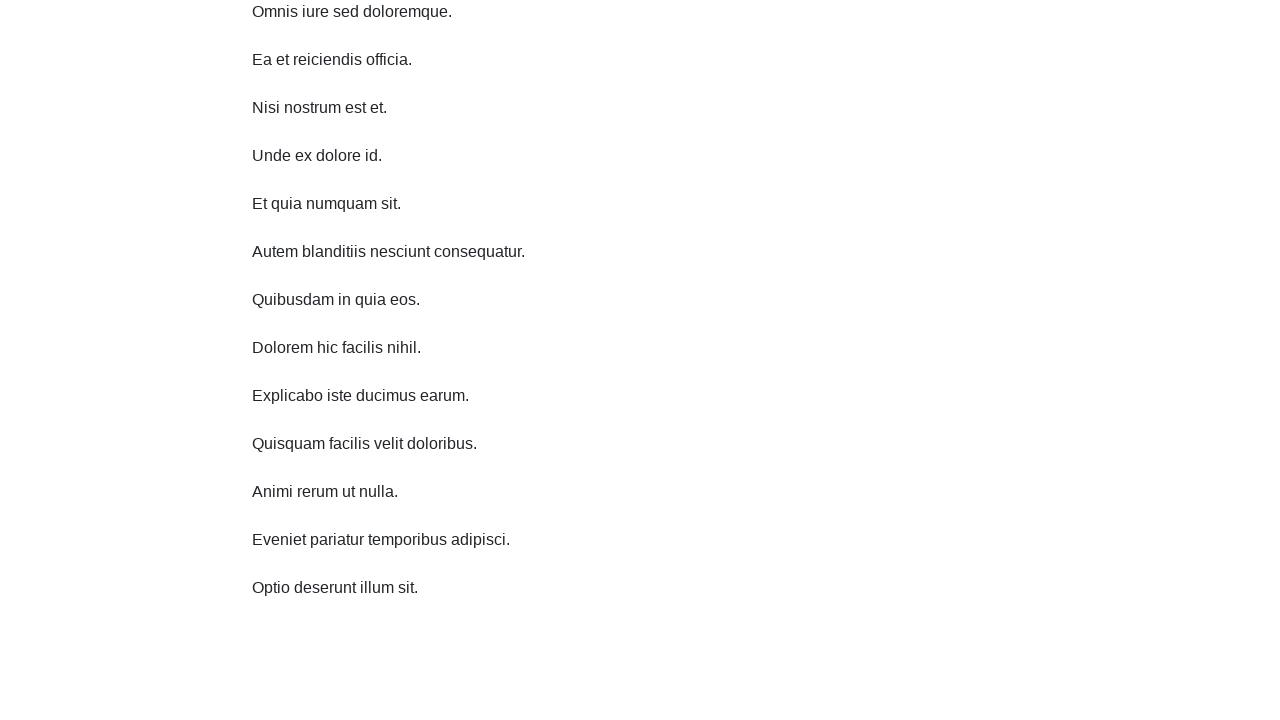

Waited 1 second before scrolling
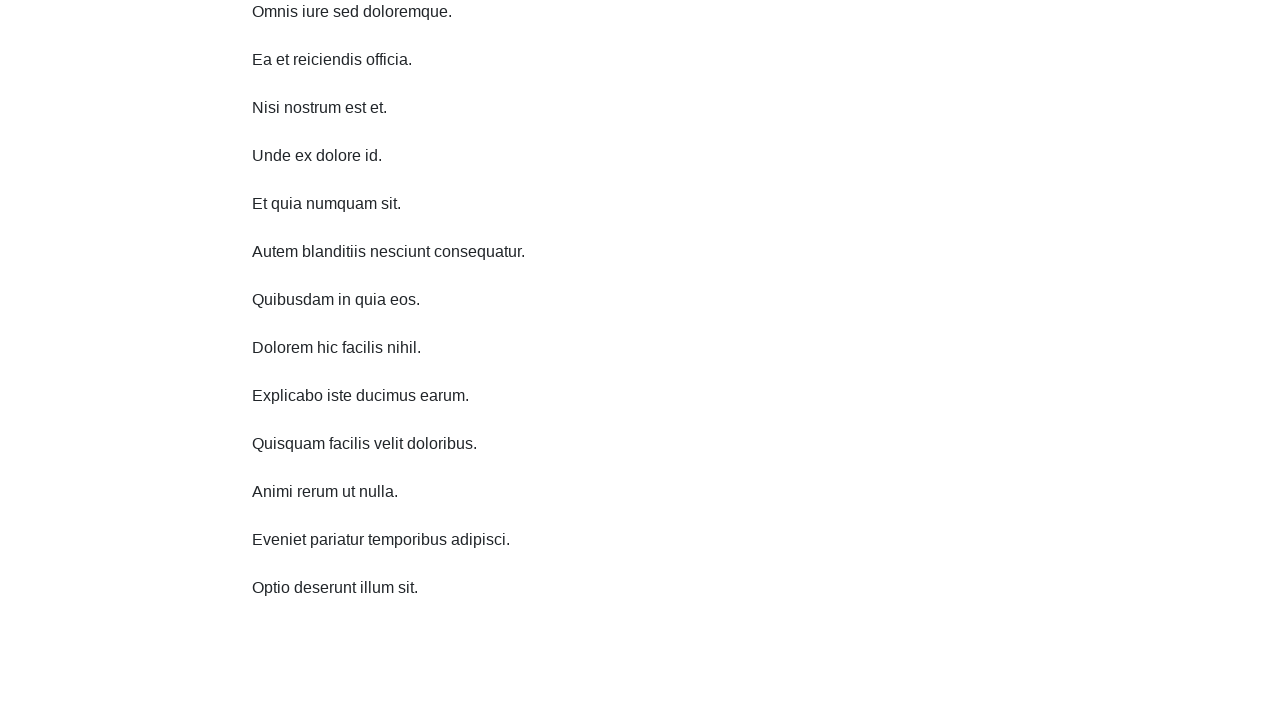

Scrolled up 750 pixels (iteration 1/10)
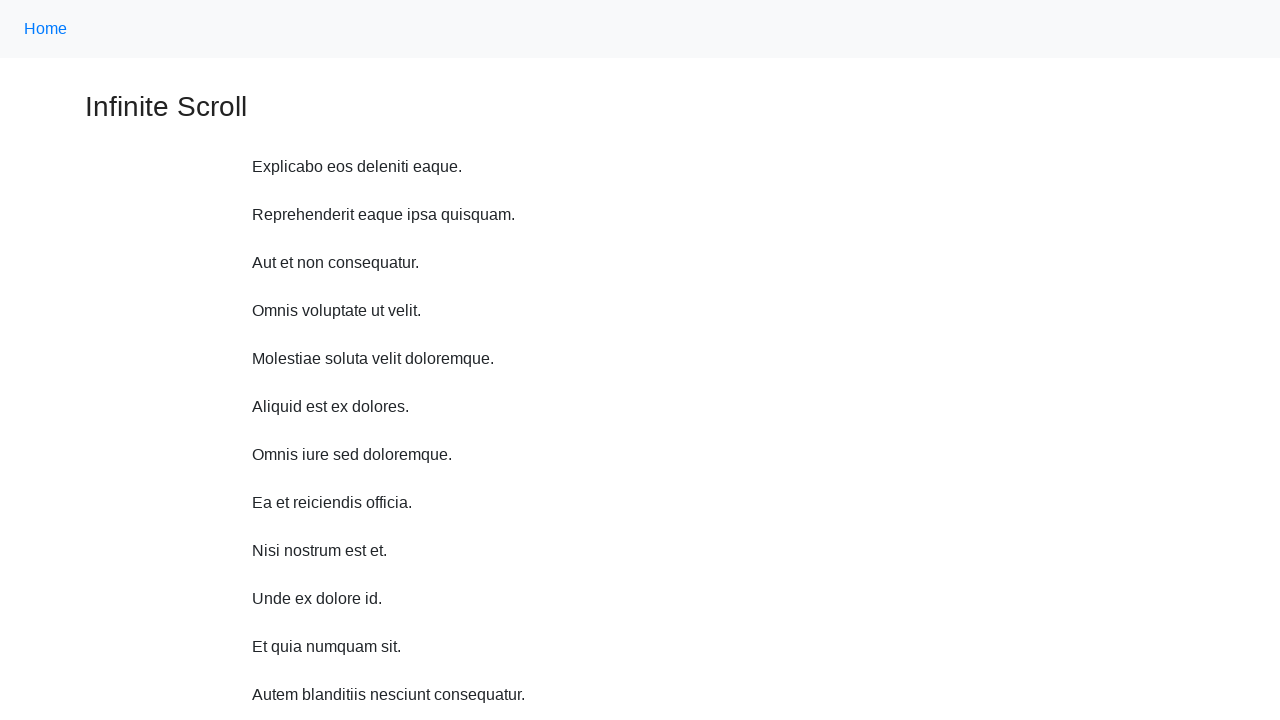

Waited 1 second before scrolling
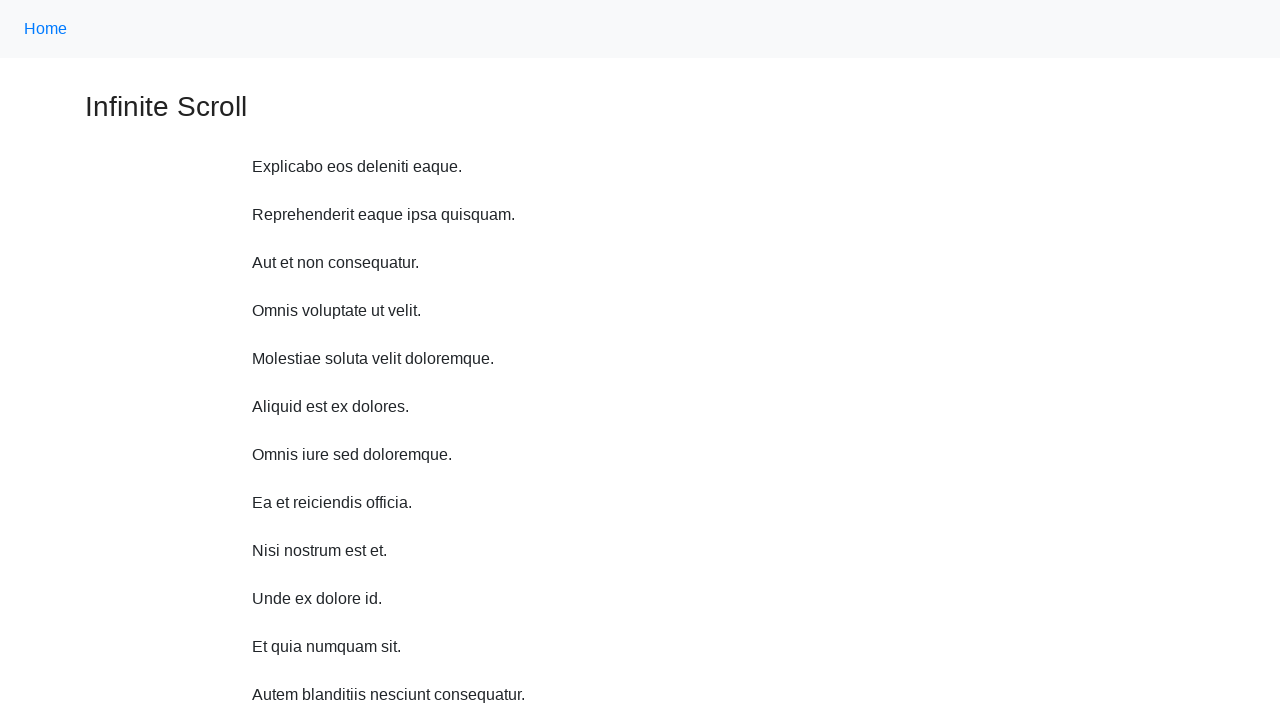

Scrolled up 750 pixels (iteration 2/10)
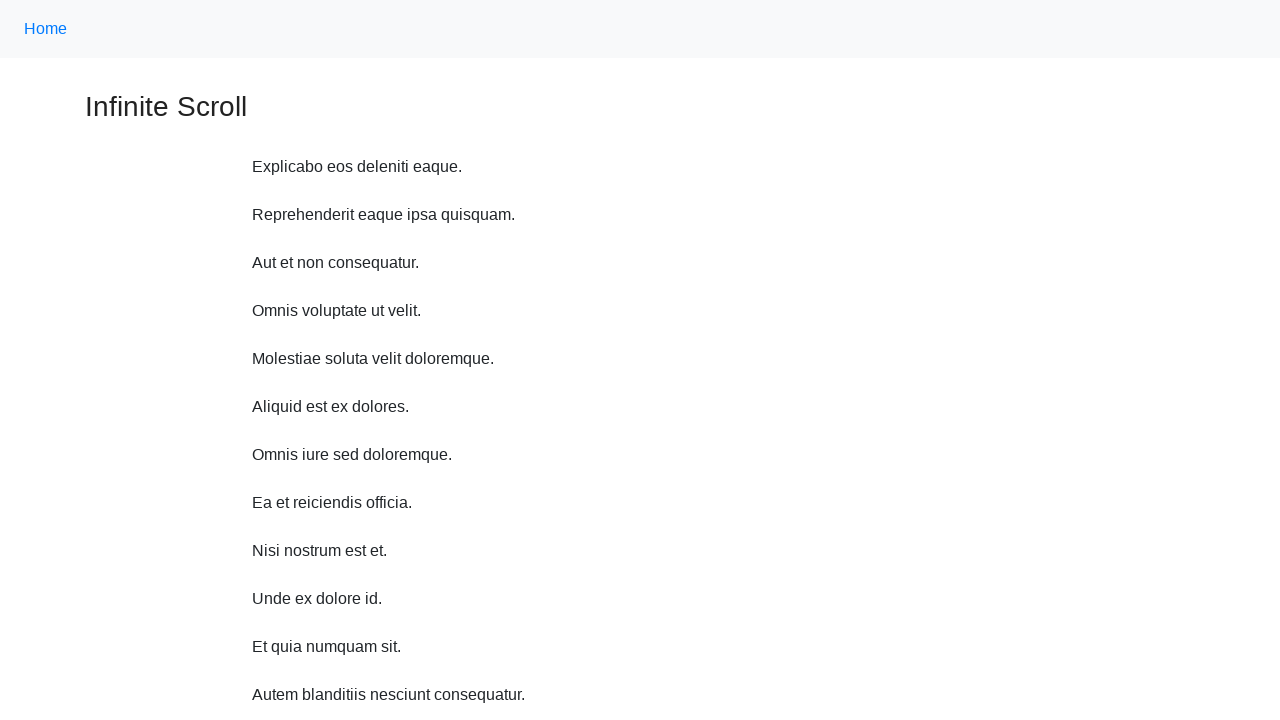

Waited 1 second before scrolling
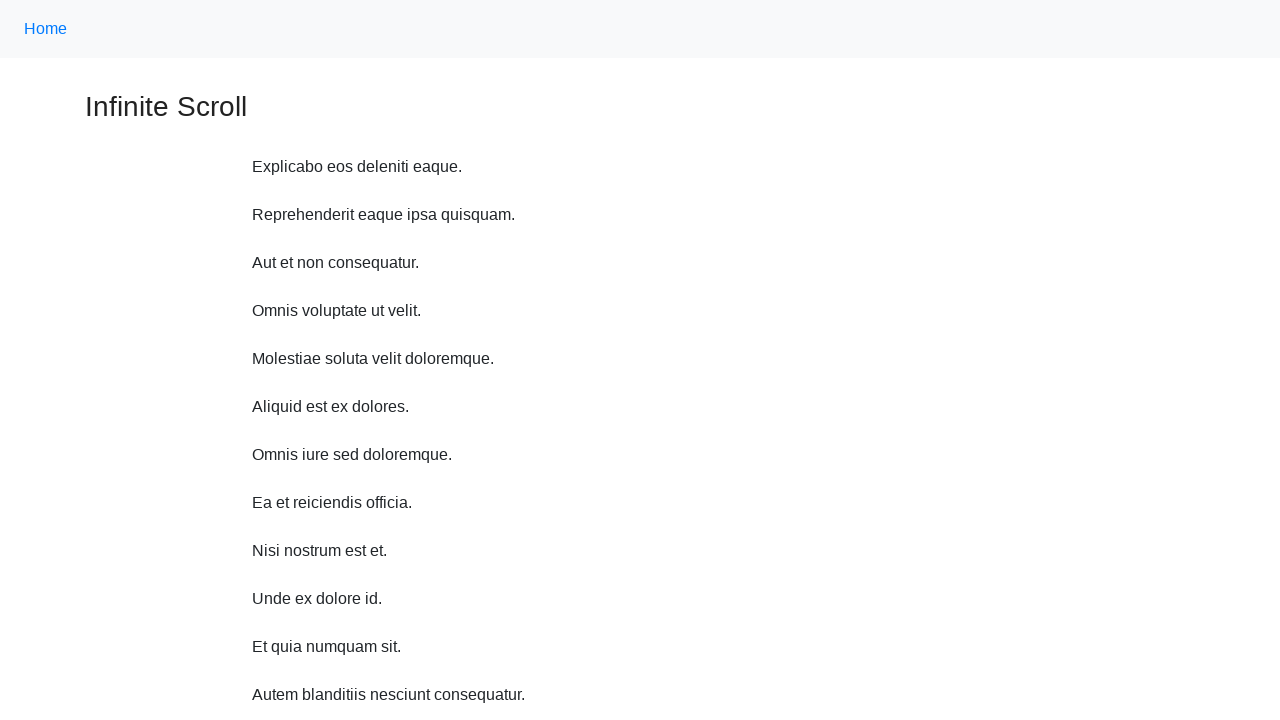

Scrolled up 750 pixels (iteration 3/10)
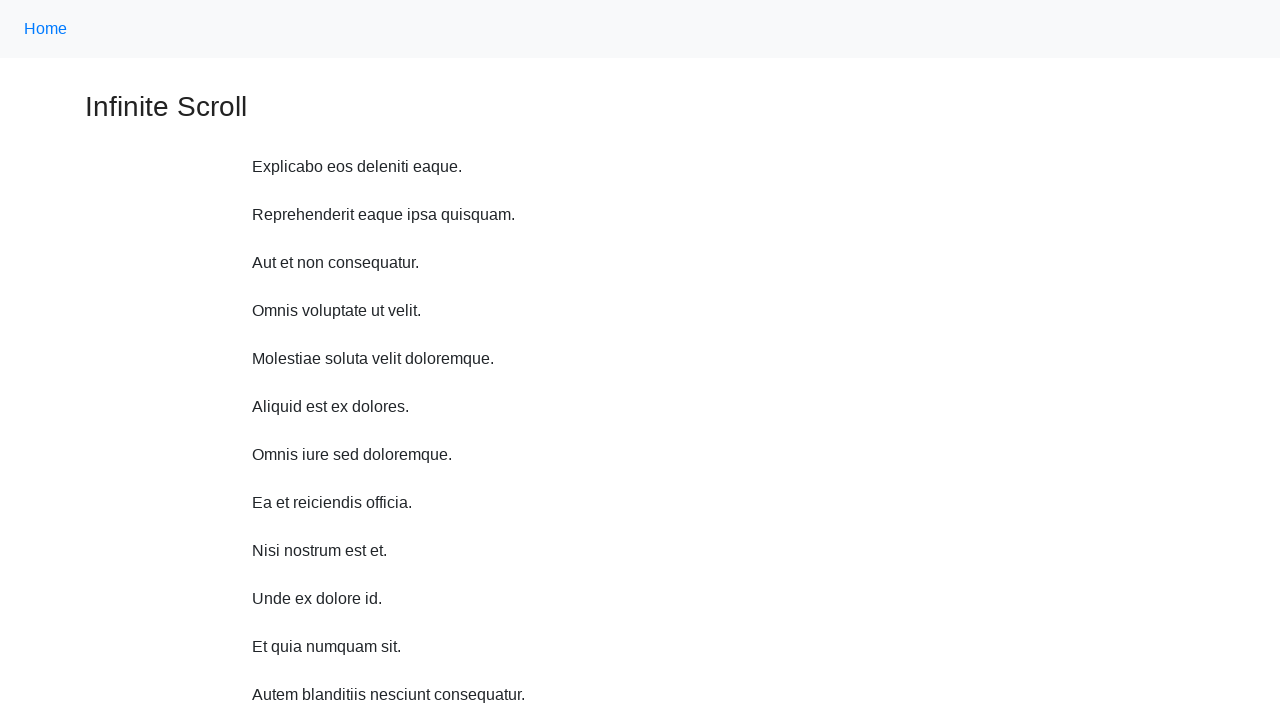

Waited 1 second before scrolling
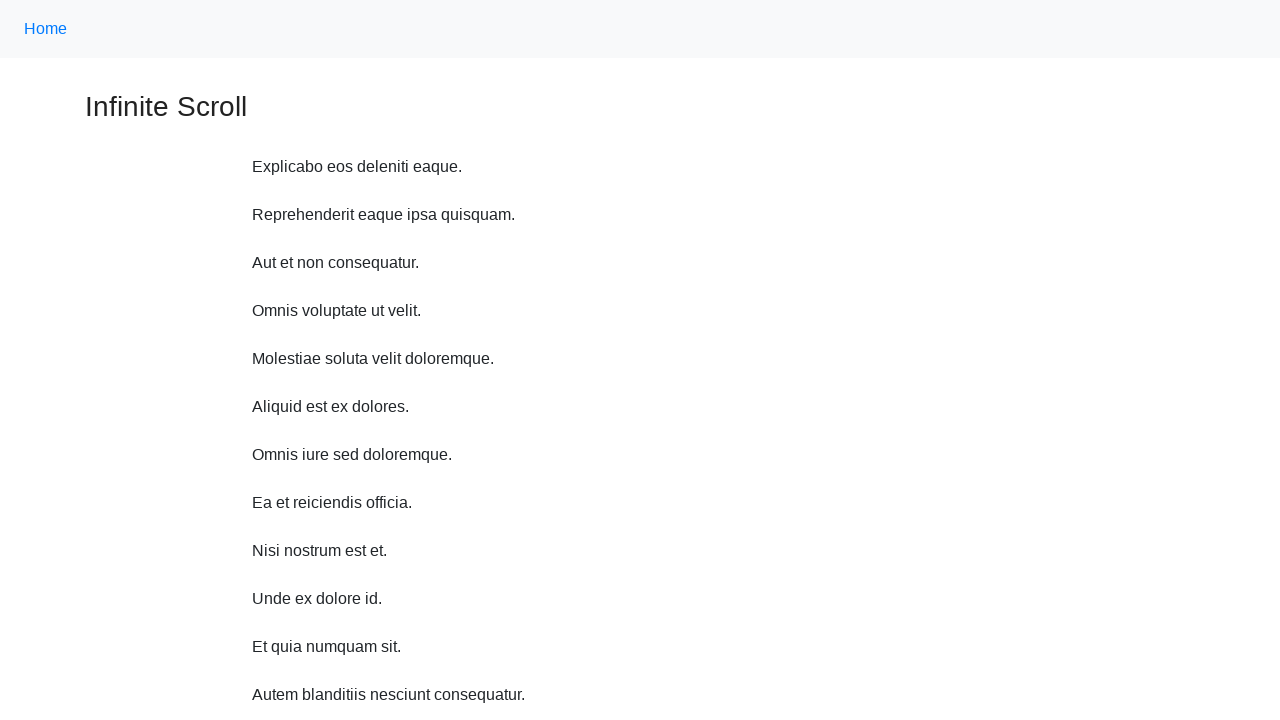

Scrolled up 750 pixels (iteration 4/10)
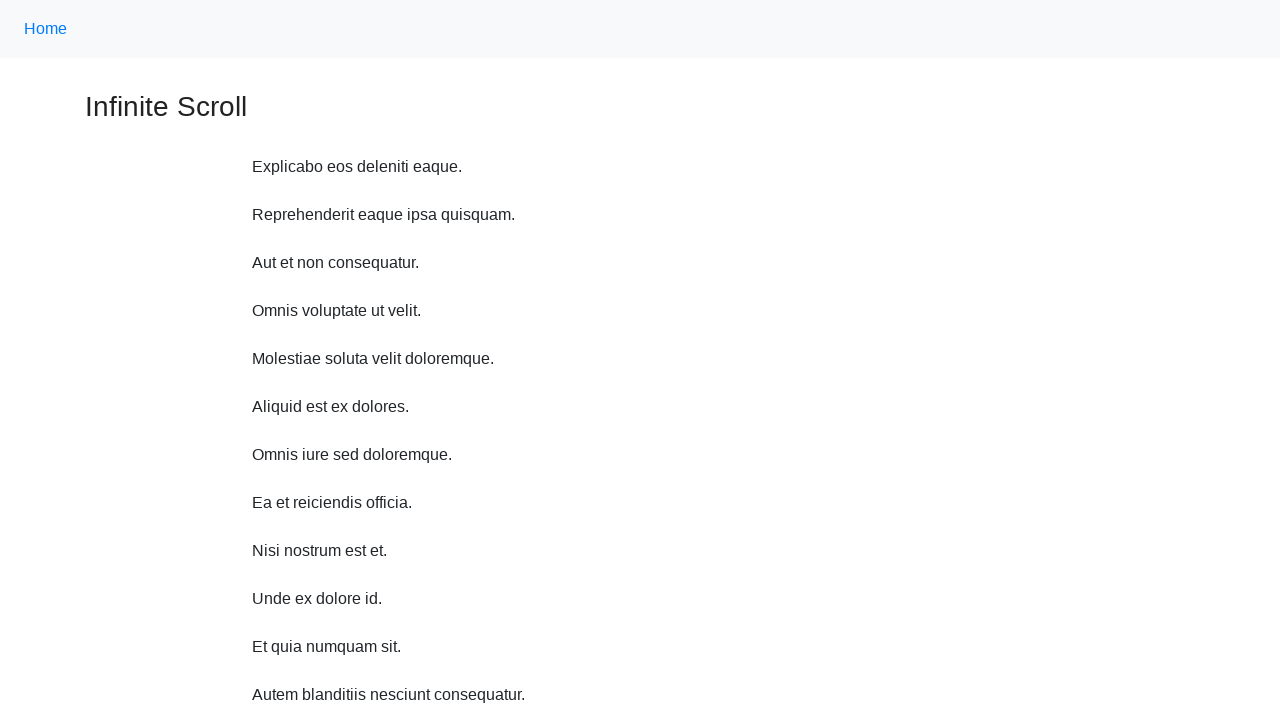

Waited 1 second before scrolling
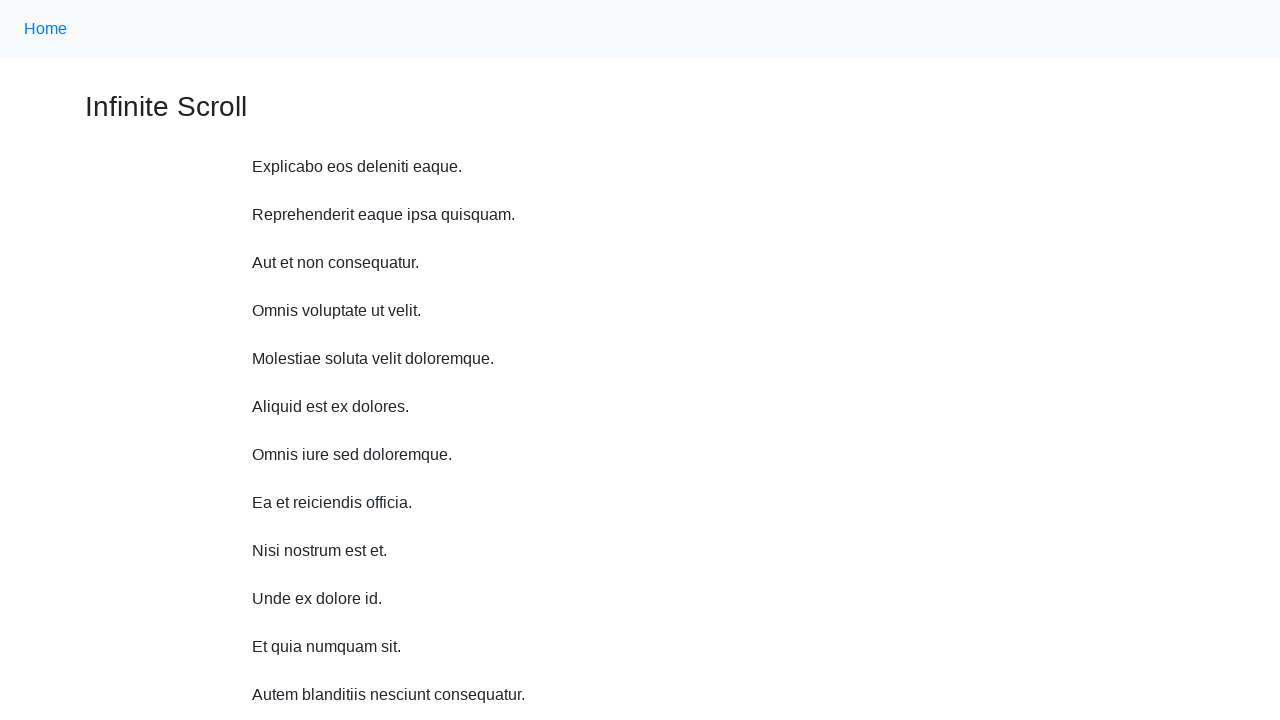

Scrolled up 750 pixels (iteration 5/10)
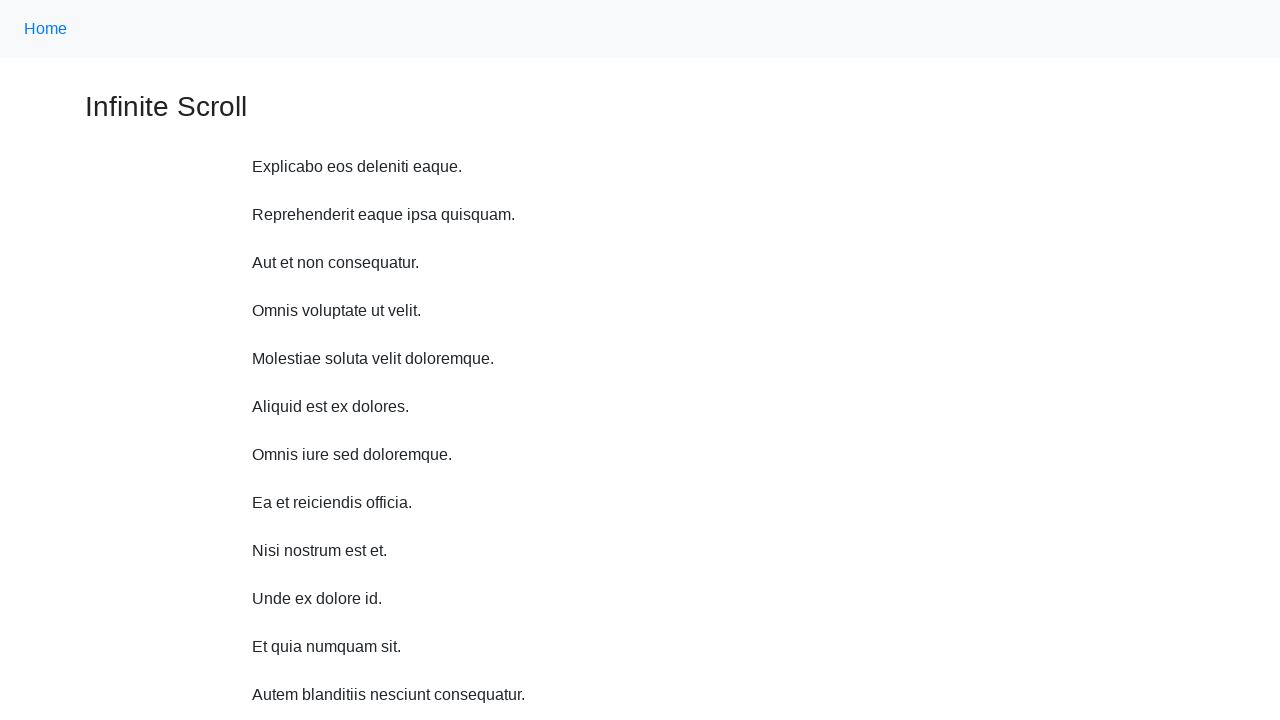

Waited 1 second before scrolling
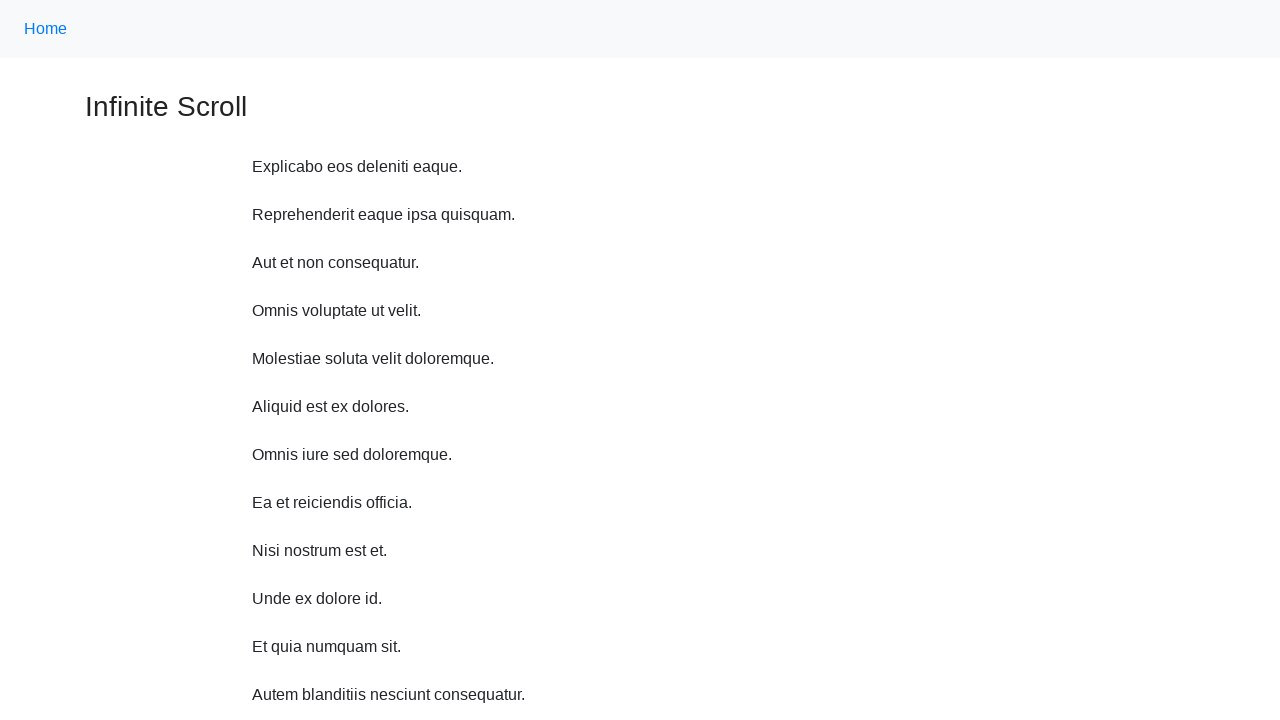

Scrolled up 750 pixels (iteration 6/10)
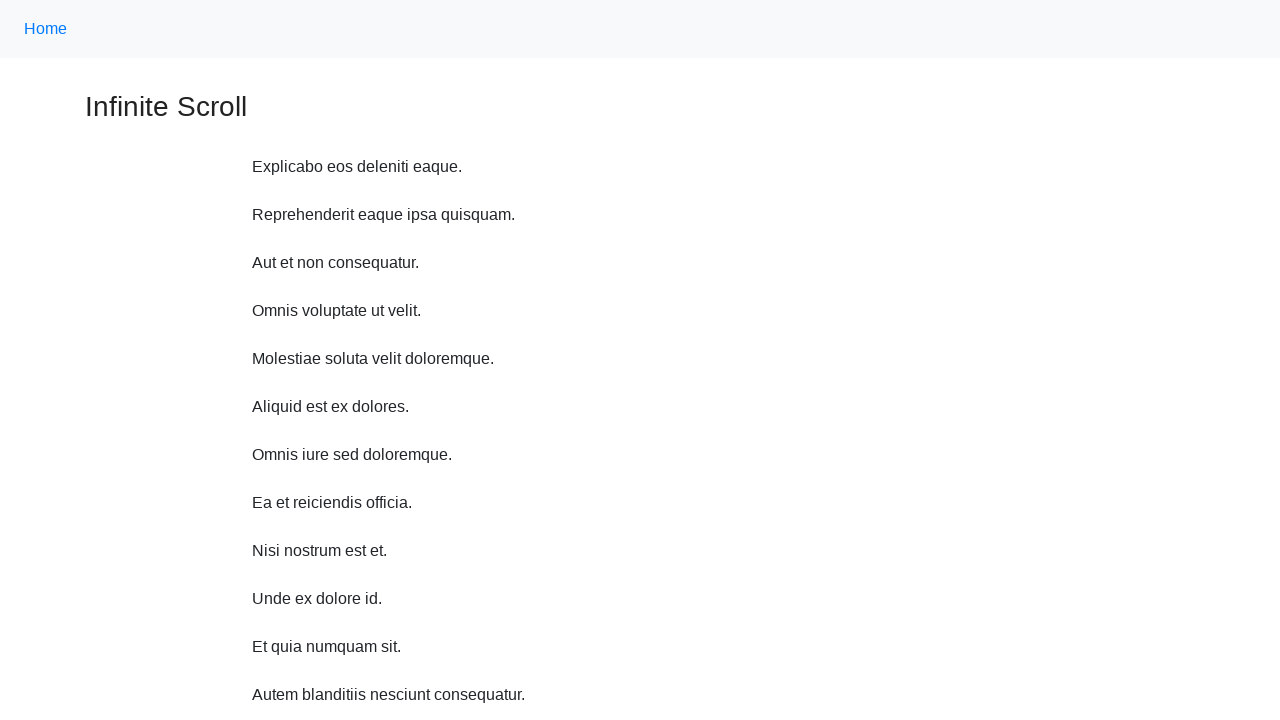

Waited 1 second before scrolling
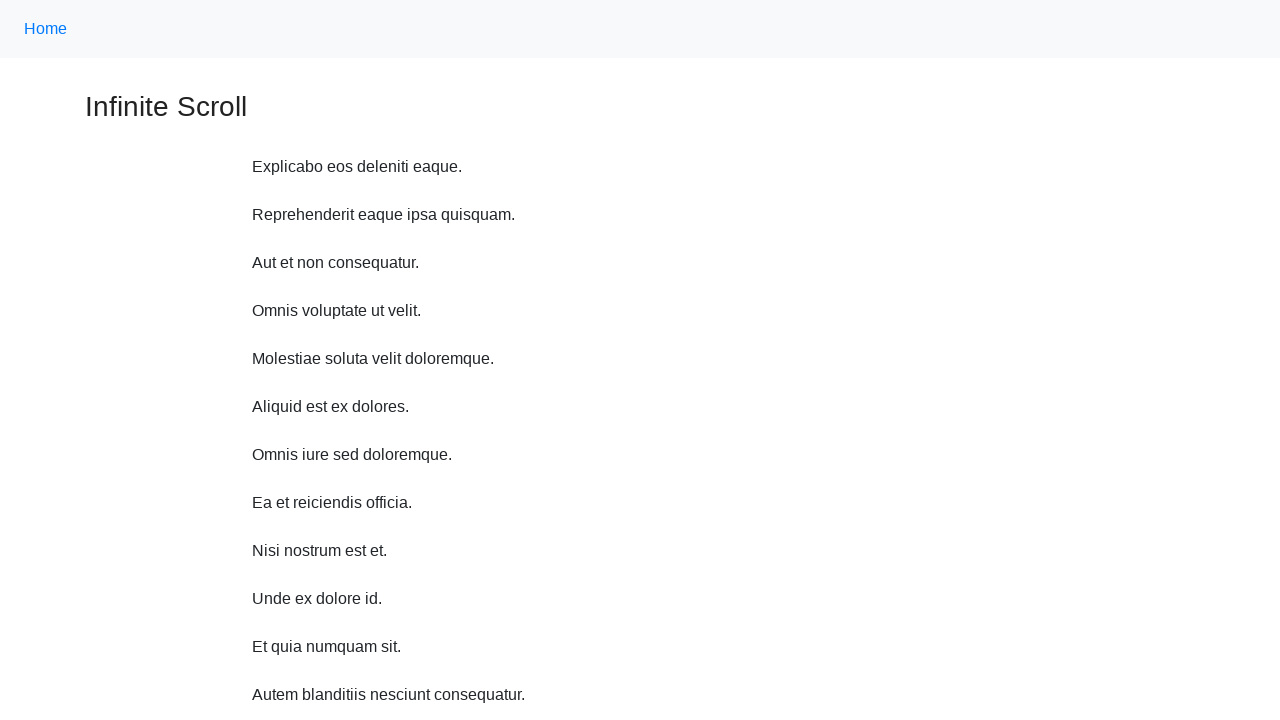

Scrolled up 750 pixels (iteration 7/10)
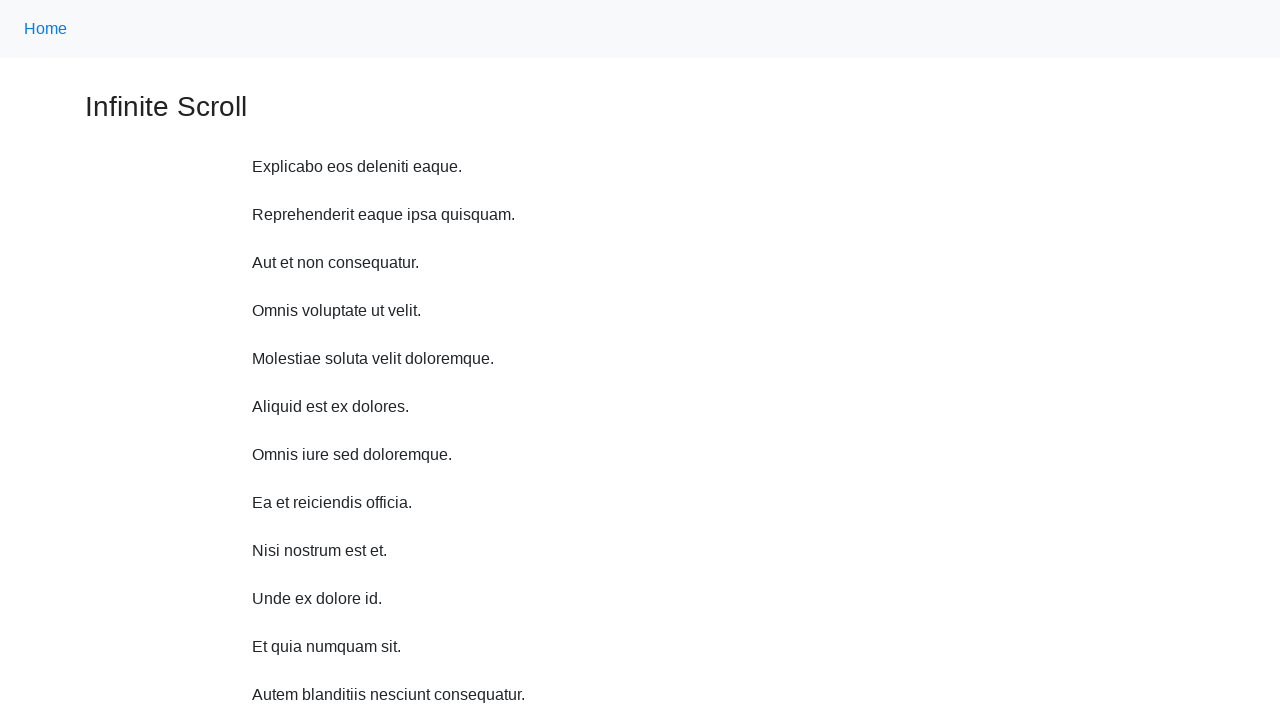

Waited 1 second before scrolling
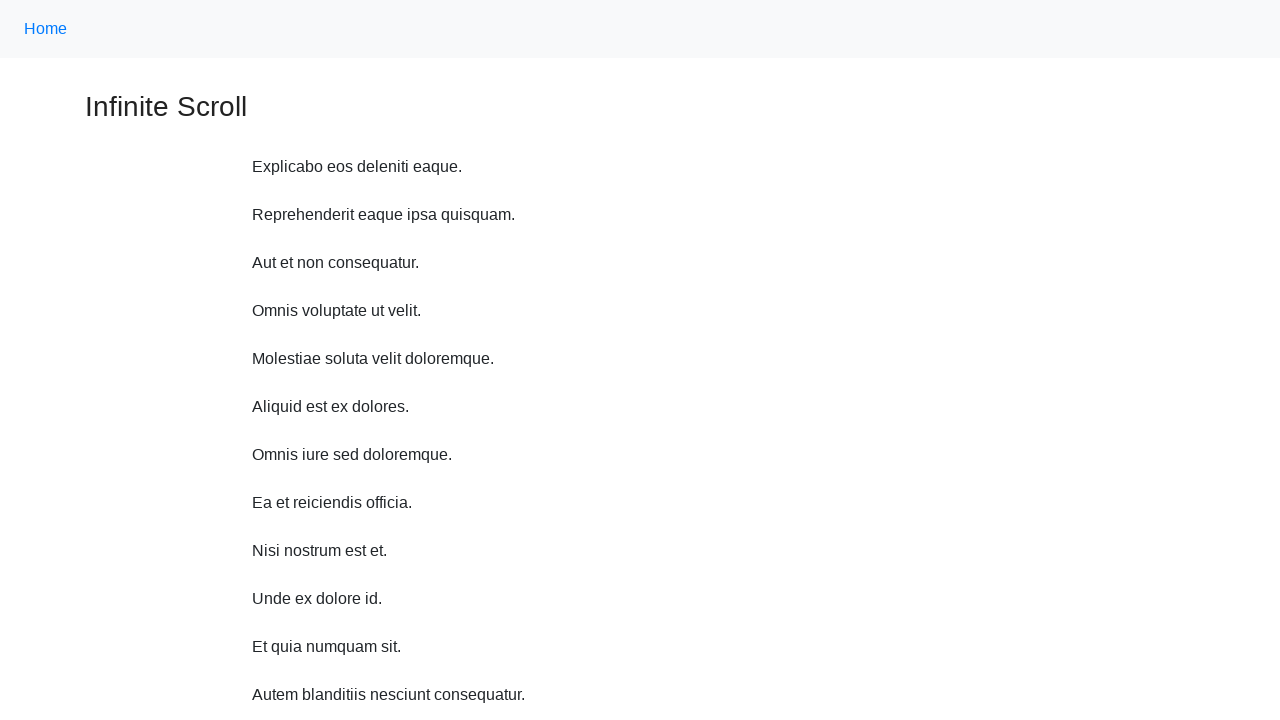

Scrolled up 750 pixels (iteration 8/10)
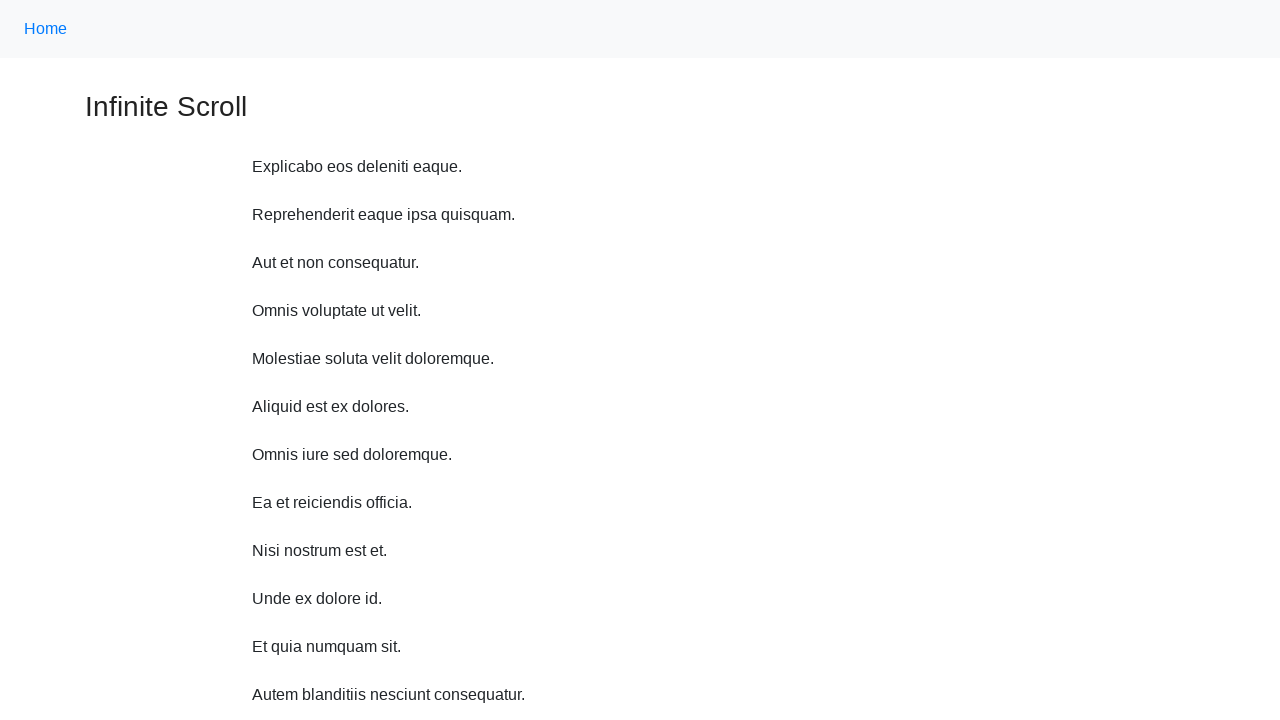

Waited 1 second before scrolling
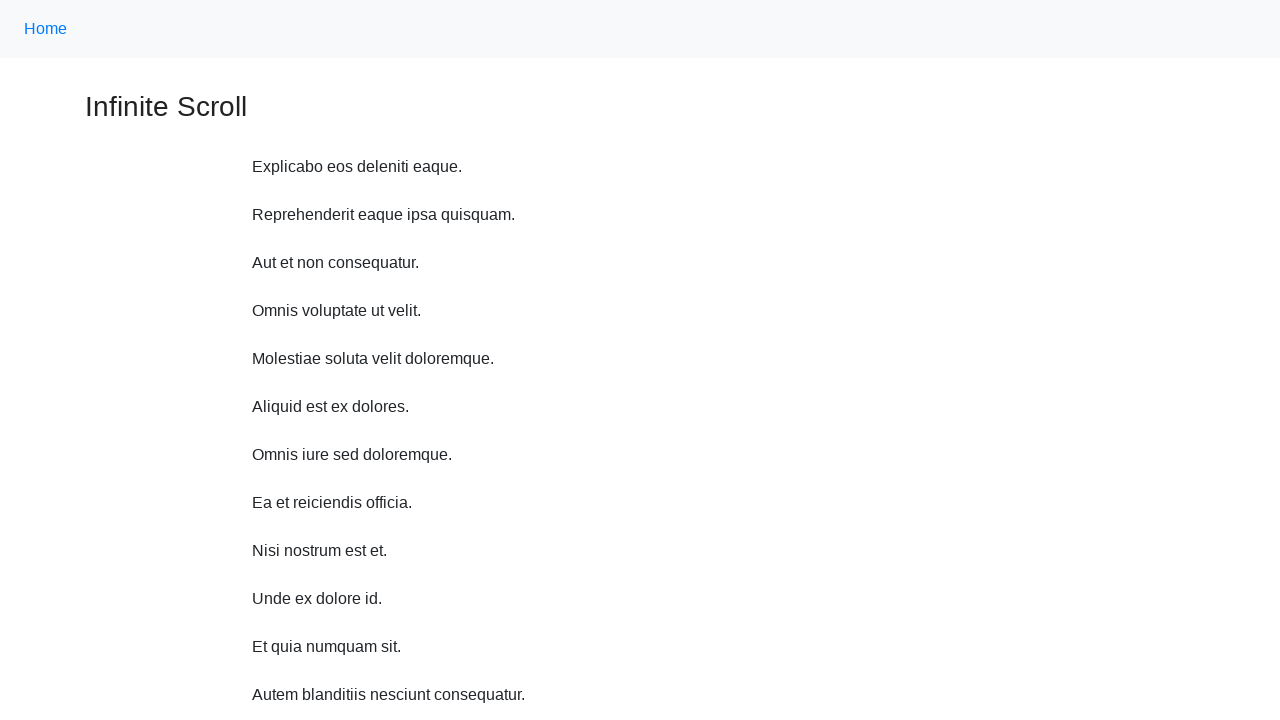

Scrolled up 750 pixels (iteration 9/10)
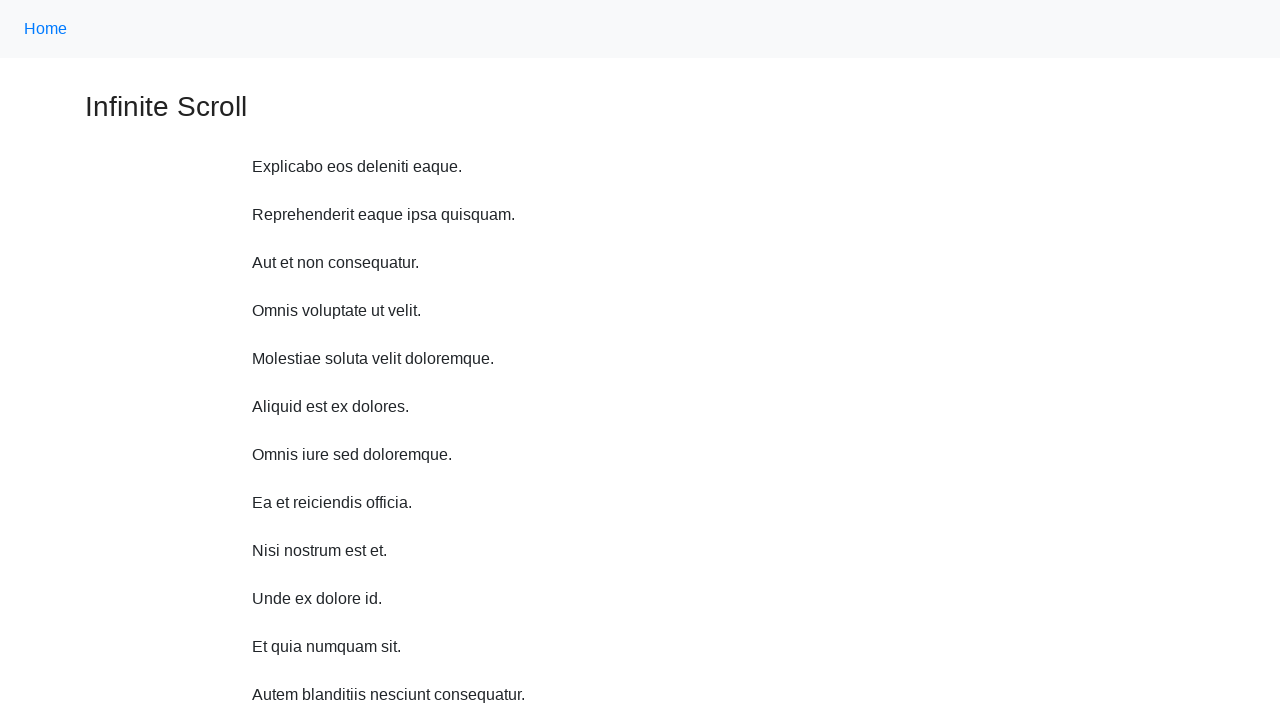

Waited 1 second before scrolling
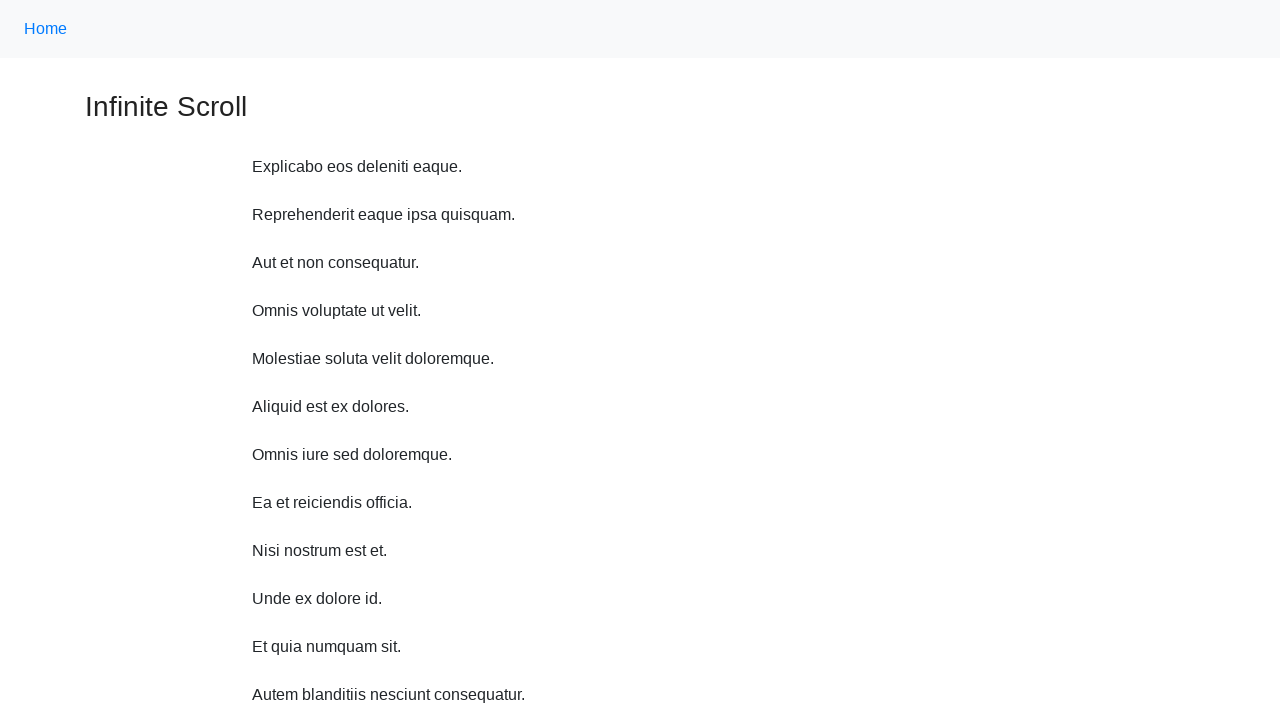

Scrolled up 750 pixels (iteration 10/10)
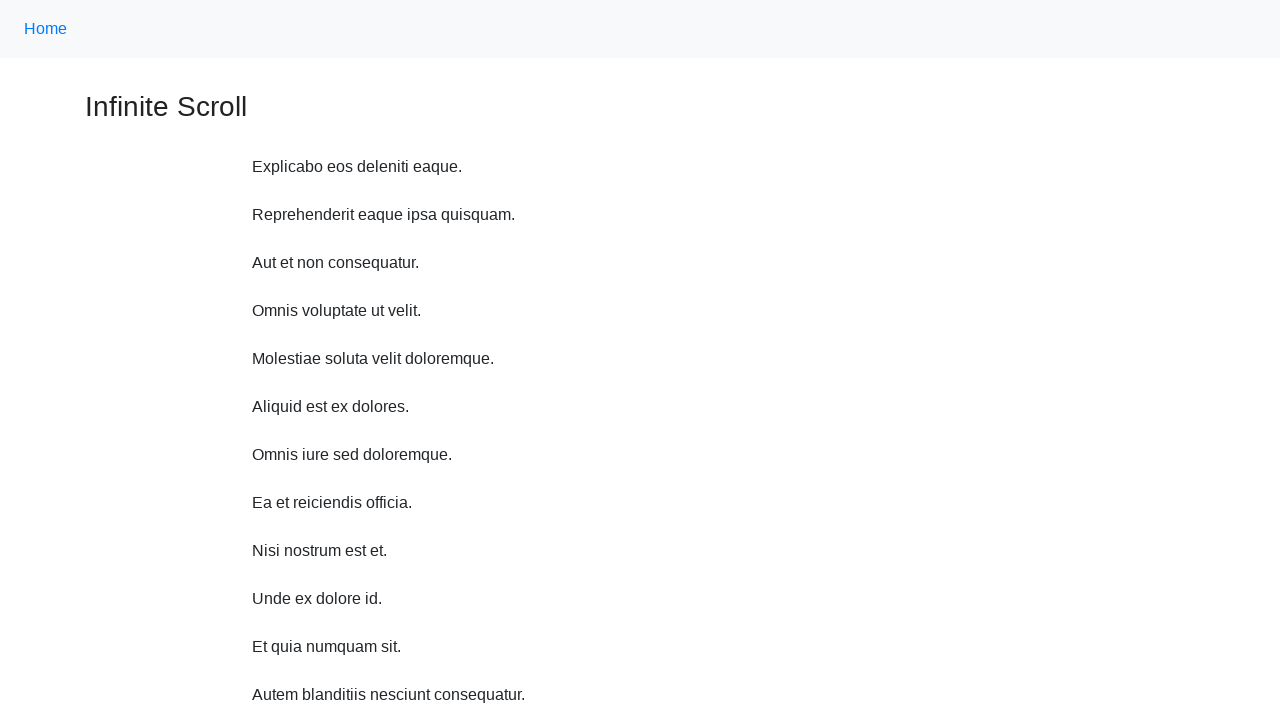

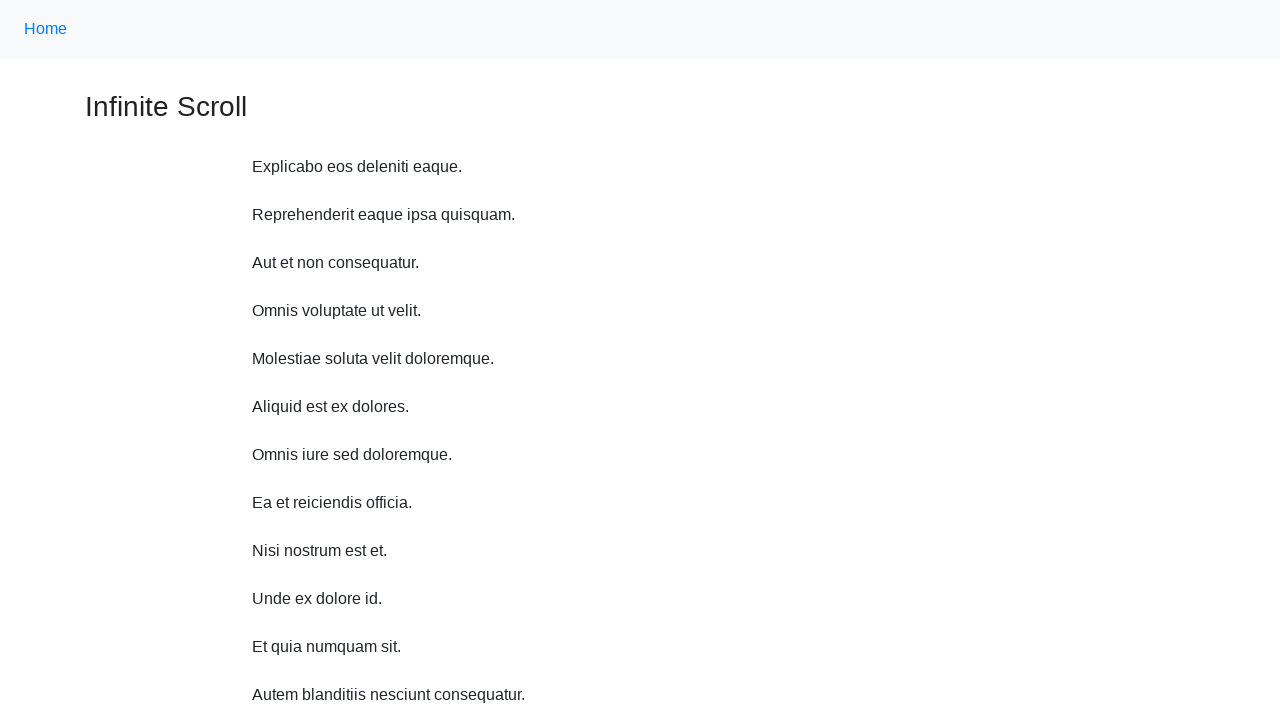